Tests slider functionality on demoqa.com by moving the slider to a target value using arrow key presses and verifying the final position

Starting URL: https://demoqa.com/slider/

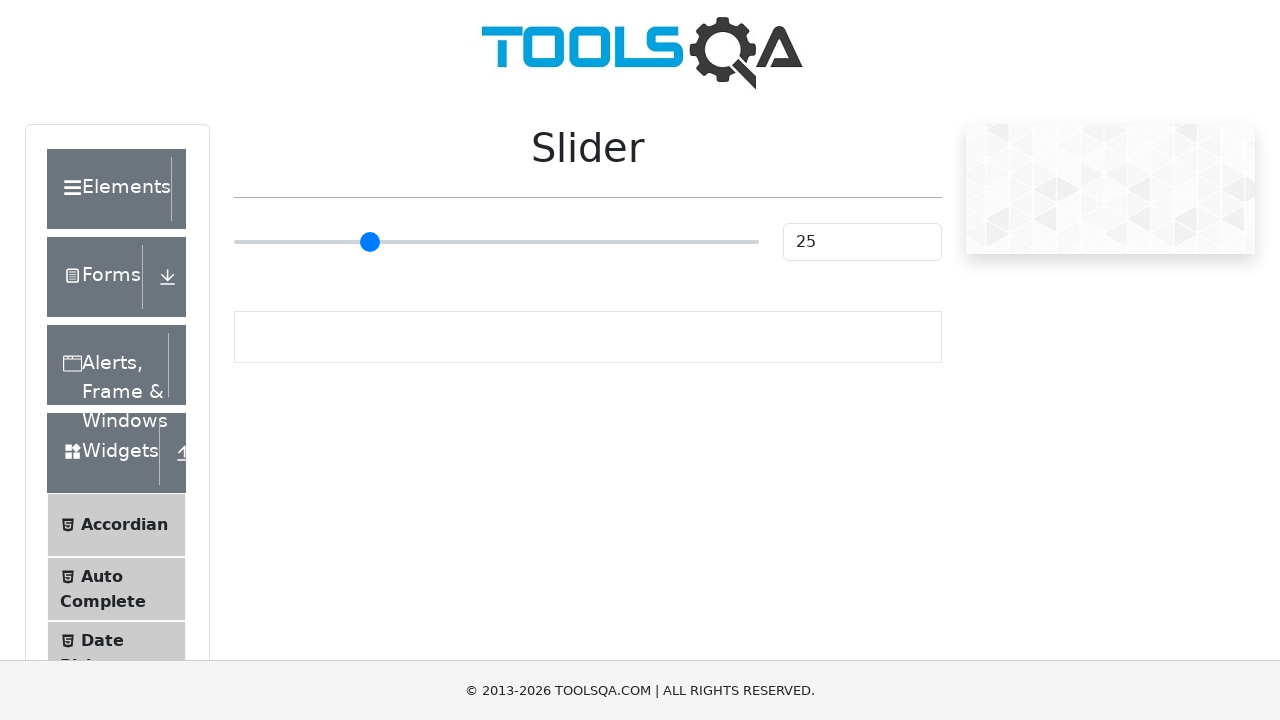

Slider element became visible
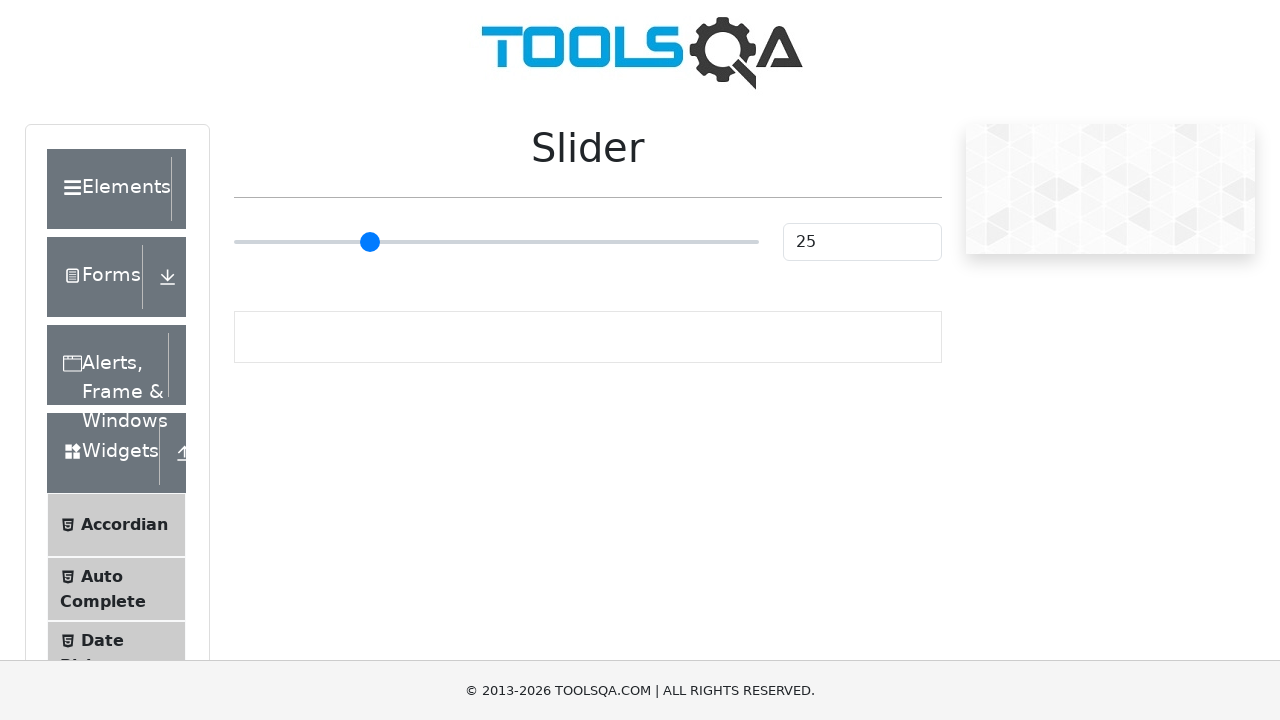

Retrieved initial slider value: 25
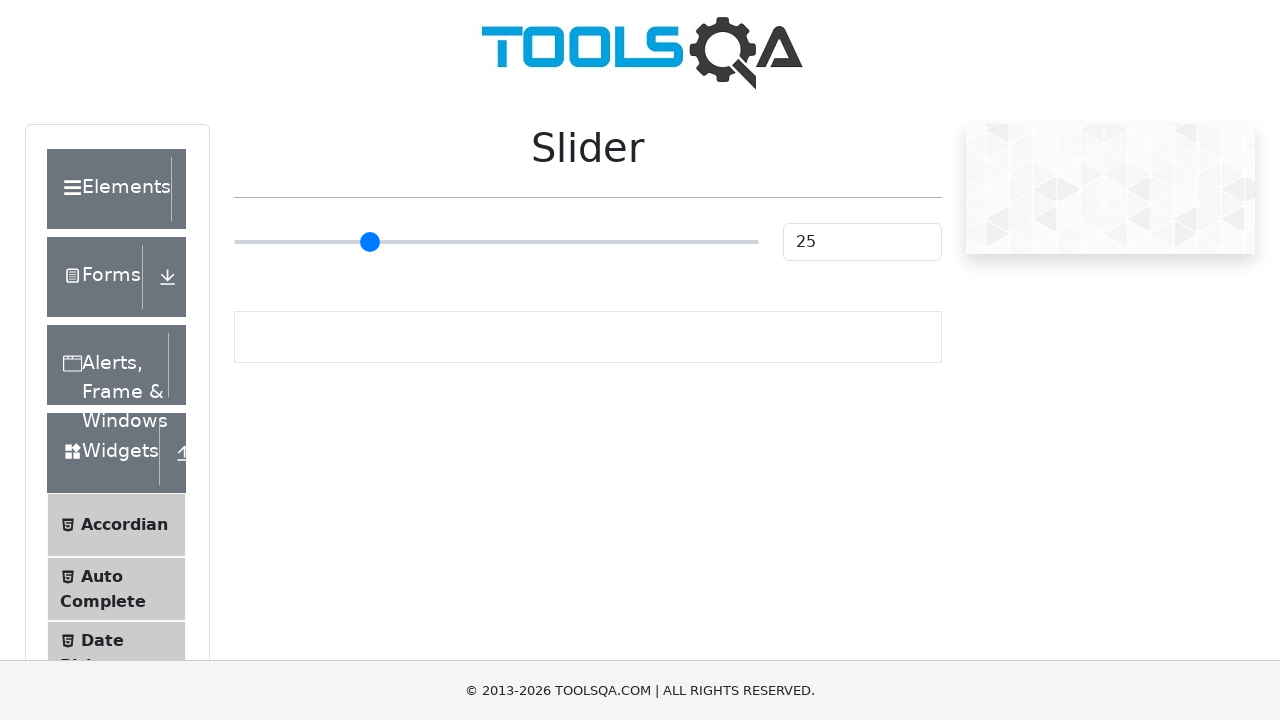

Pressed ArrowRight key to move slider (move 1/50) on input[type='range']
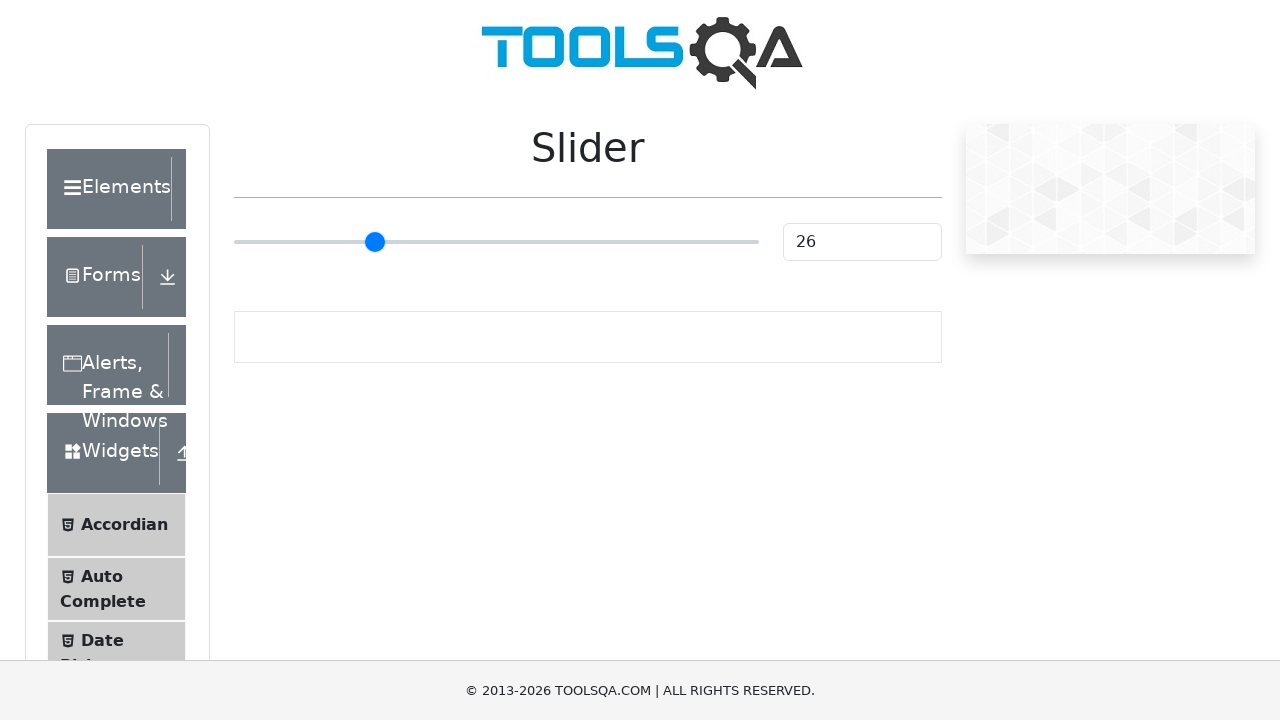

Pressed ArrowRight key to move slider (move 2/50) on input[type='range']
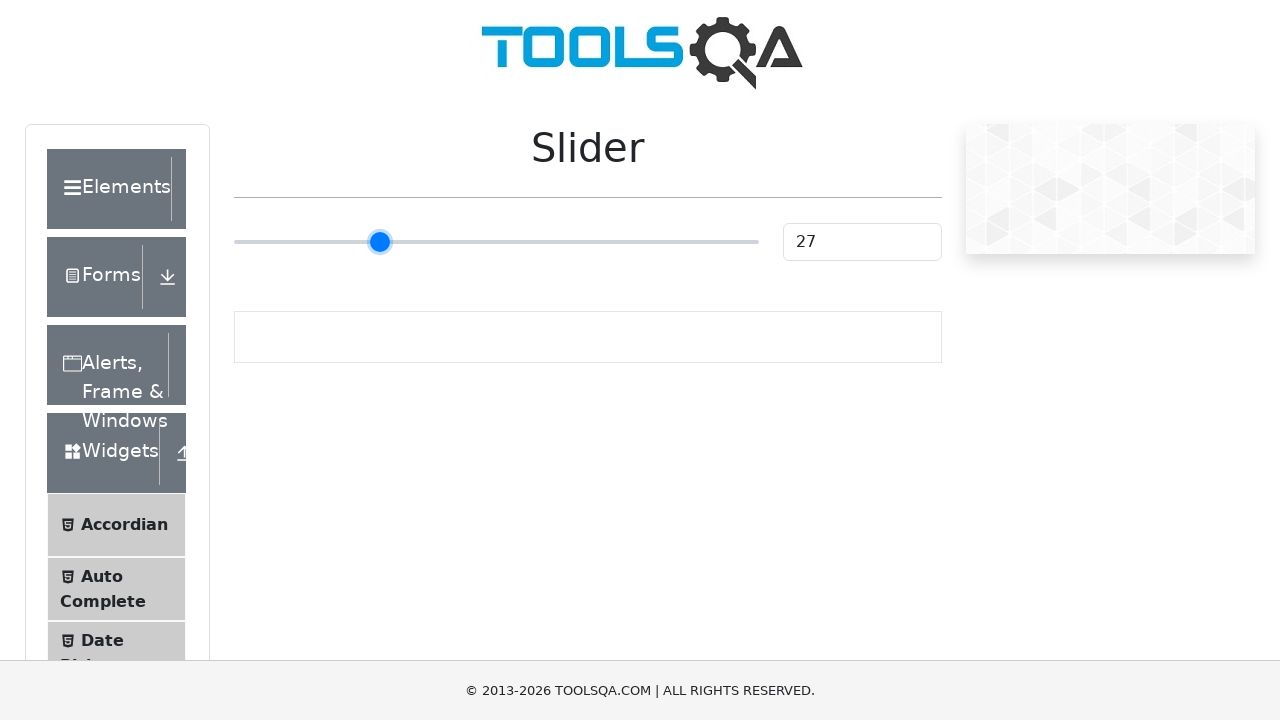

Pressed ArrowRight key to move slider (move 3/50) on input[type='range']
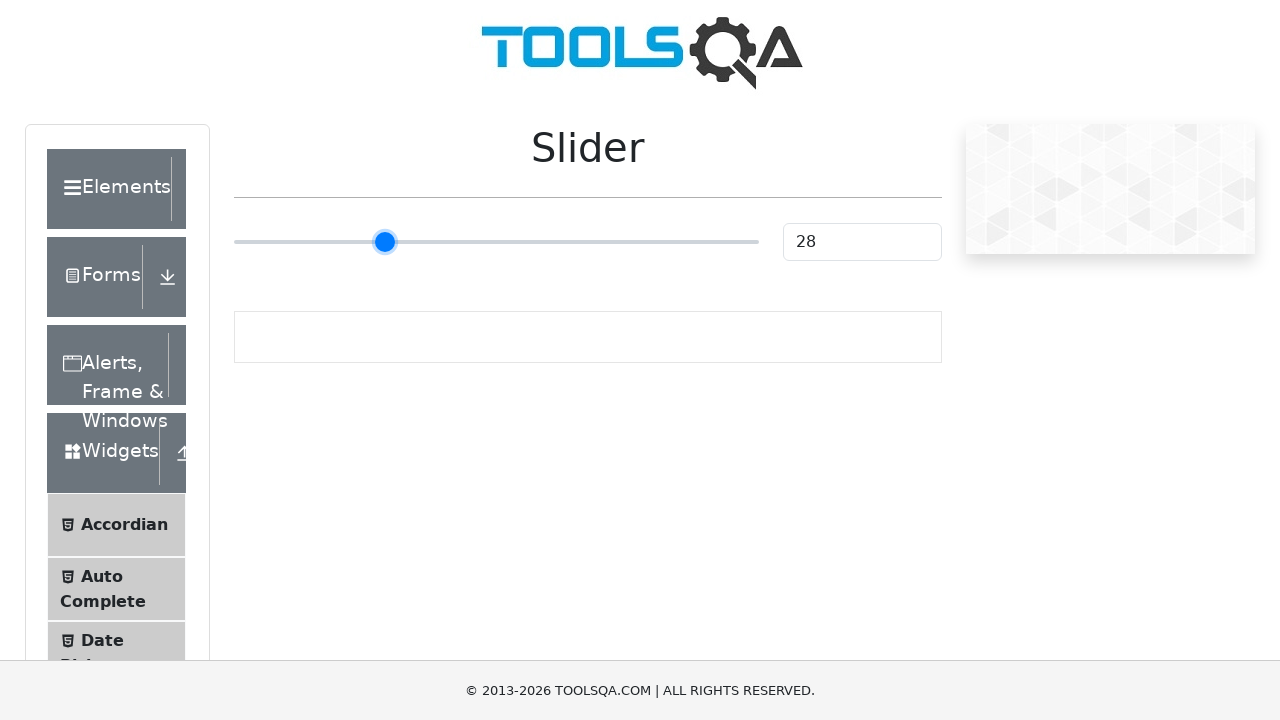

Pressed ArrowRight key to move slider (move 4/50) on input[type='range']
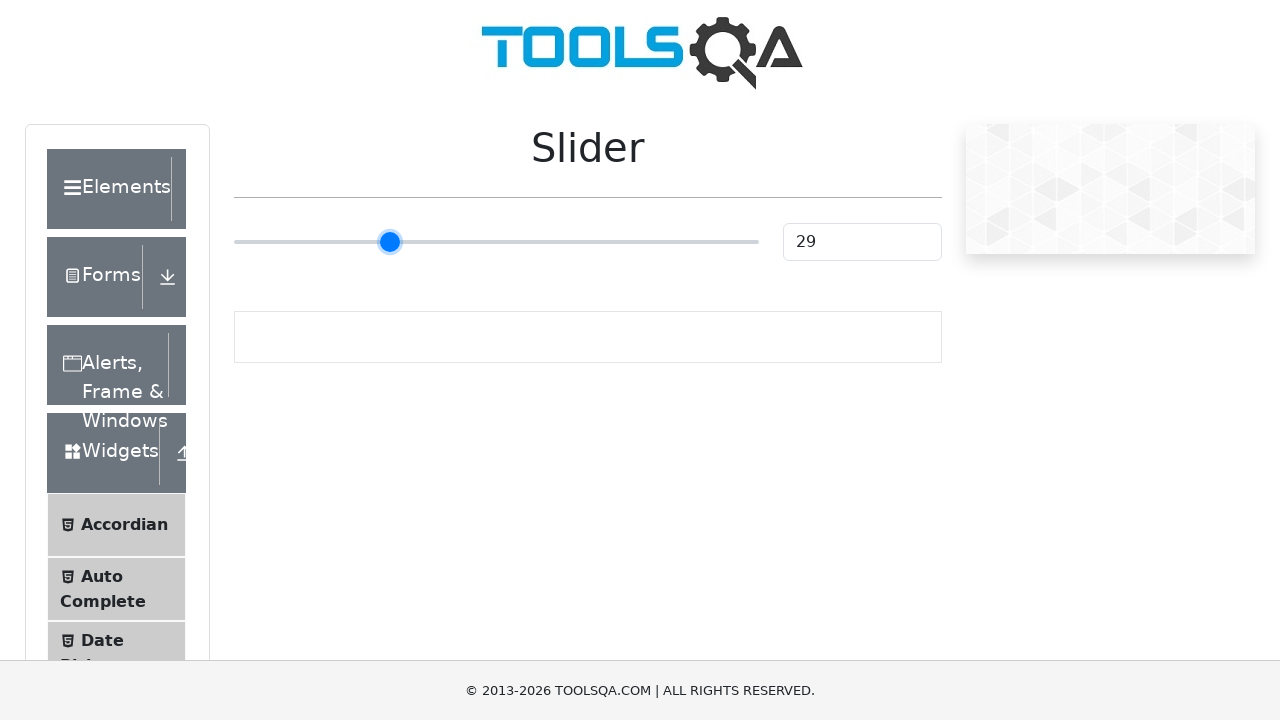

Pressed ArrowRight key to move slider (move 5/50) on input[type='range']
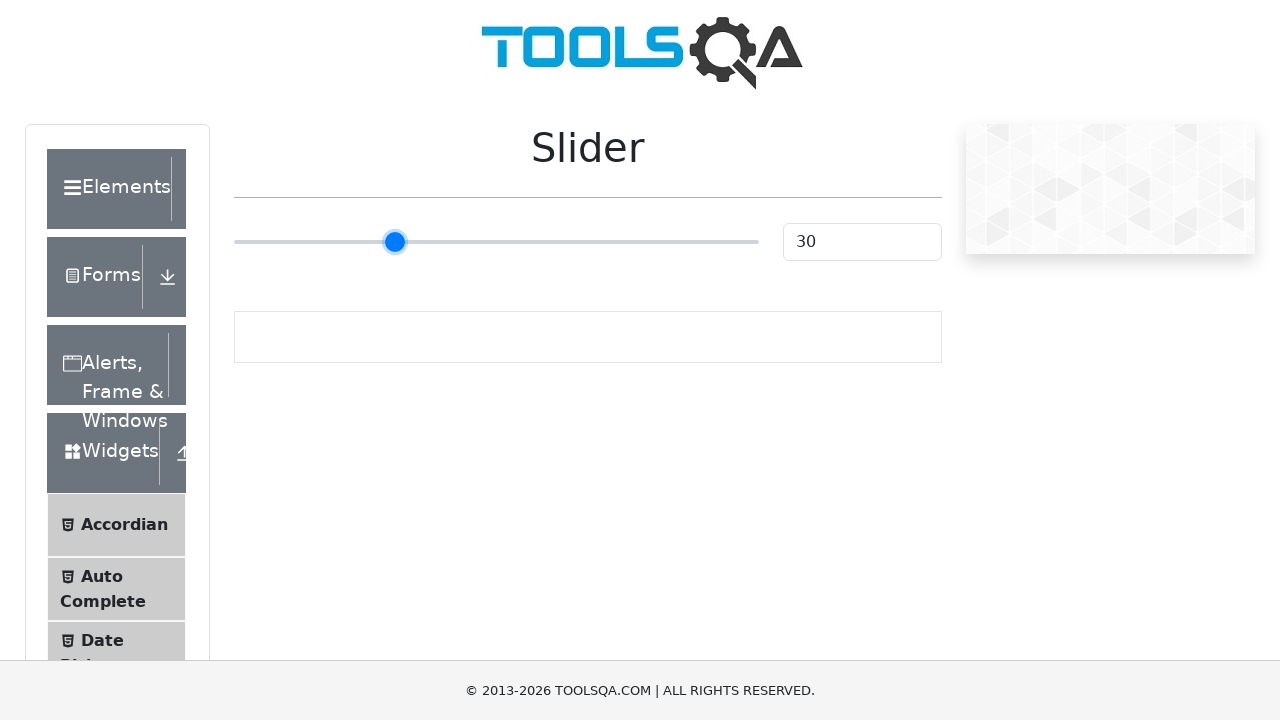

Pressed ArrowRight key to move slider (move 6/50) on input[type='range']
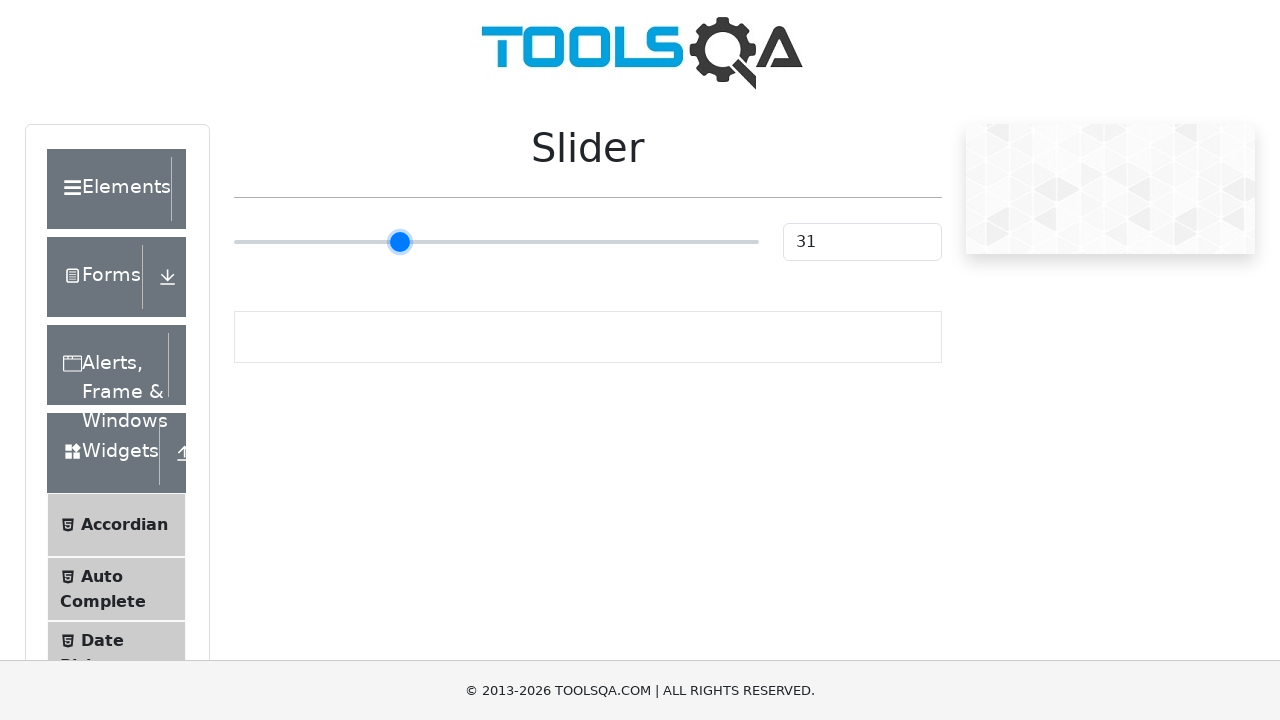

Pressed ArrowRight key to move slider (move 7/50) on input[type='range']
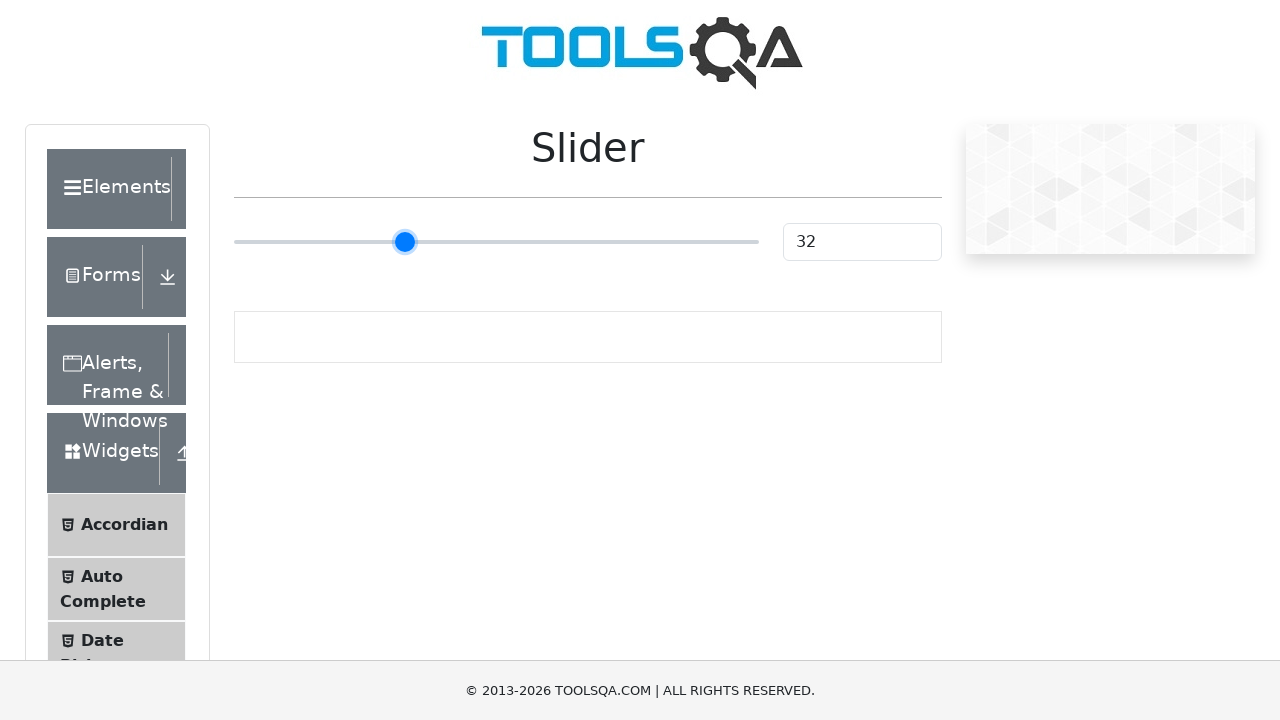

Pressed ArrowRight key to move slider (move 8/50) on input[type='range']
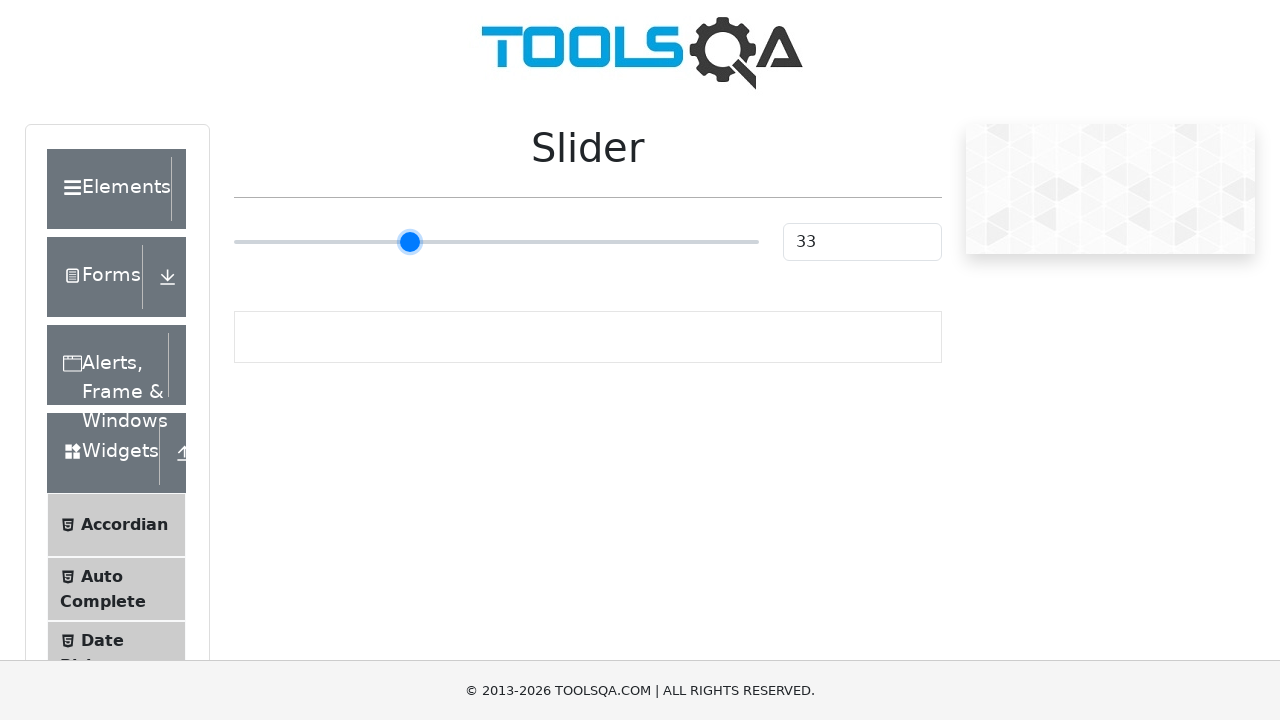

Pressed ArrowRight key to move slider (move 9/50) on input[type='range']
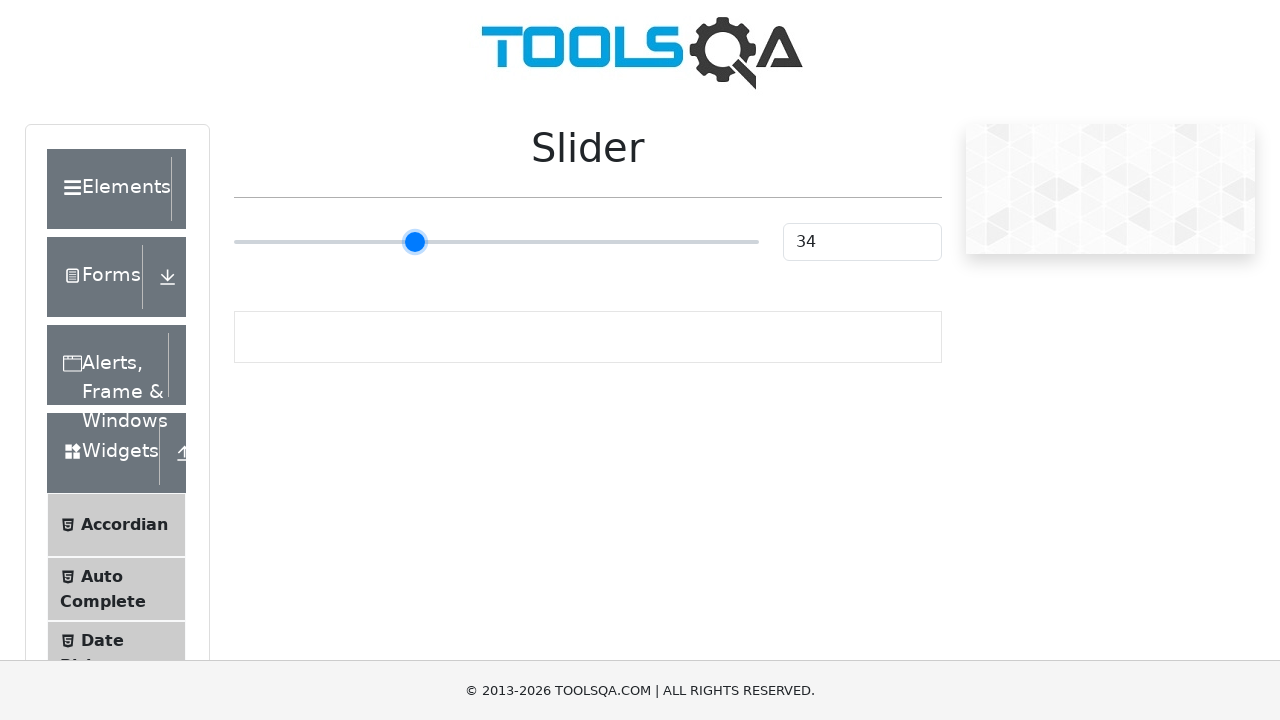

Pressed ArrowRight key to move slider (move 10/50) on input[type='range']
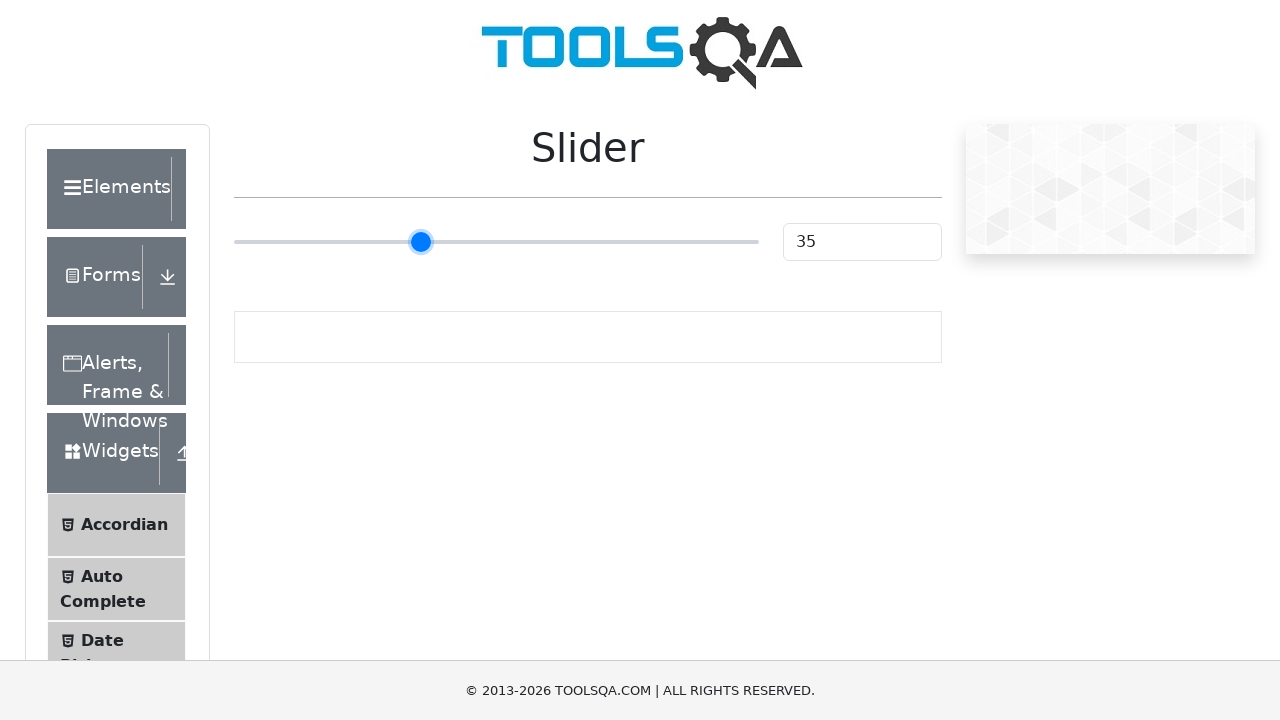

Pressed ArrowRight key to move slider (move 11/50) on input[type='range']
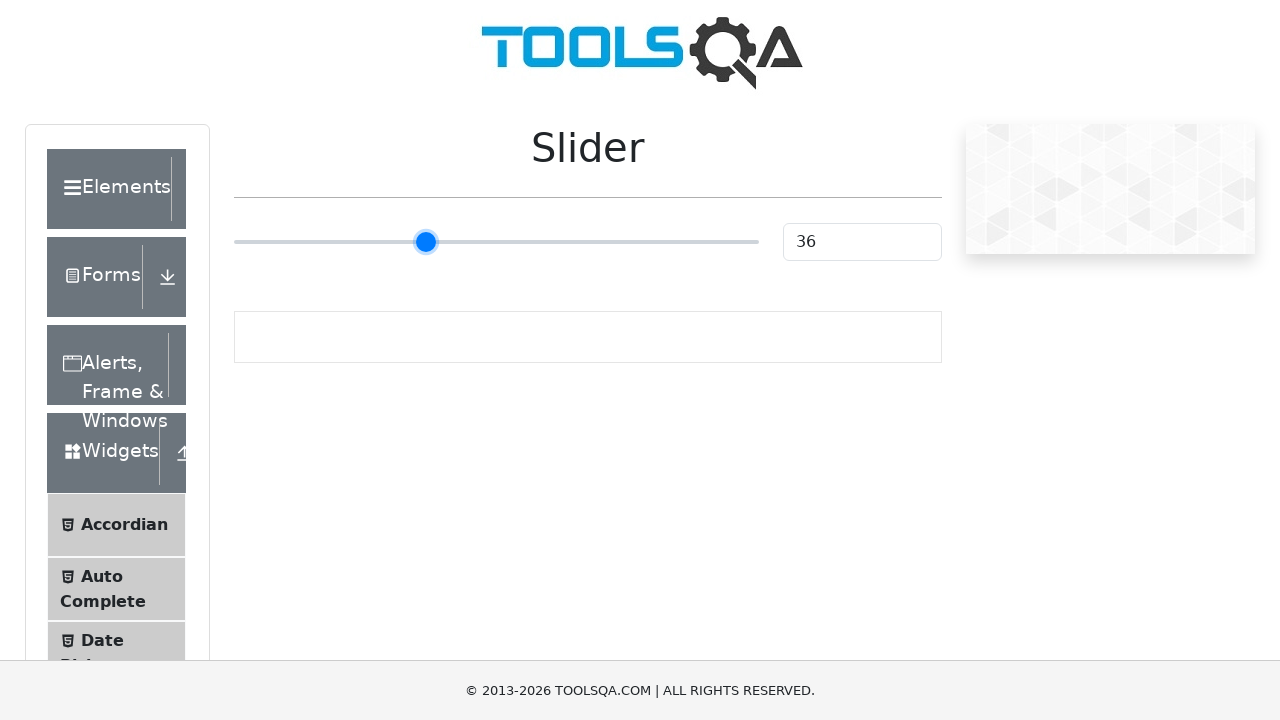

Pressed ArrowRight key to move slider (move 12/50) on input[type='range']
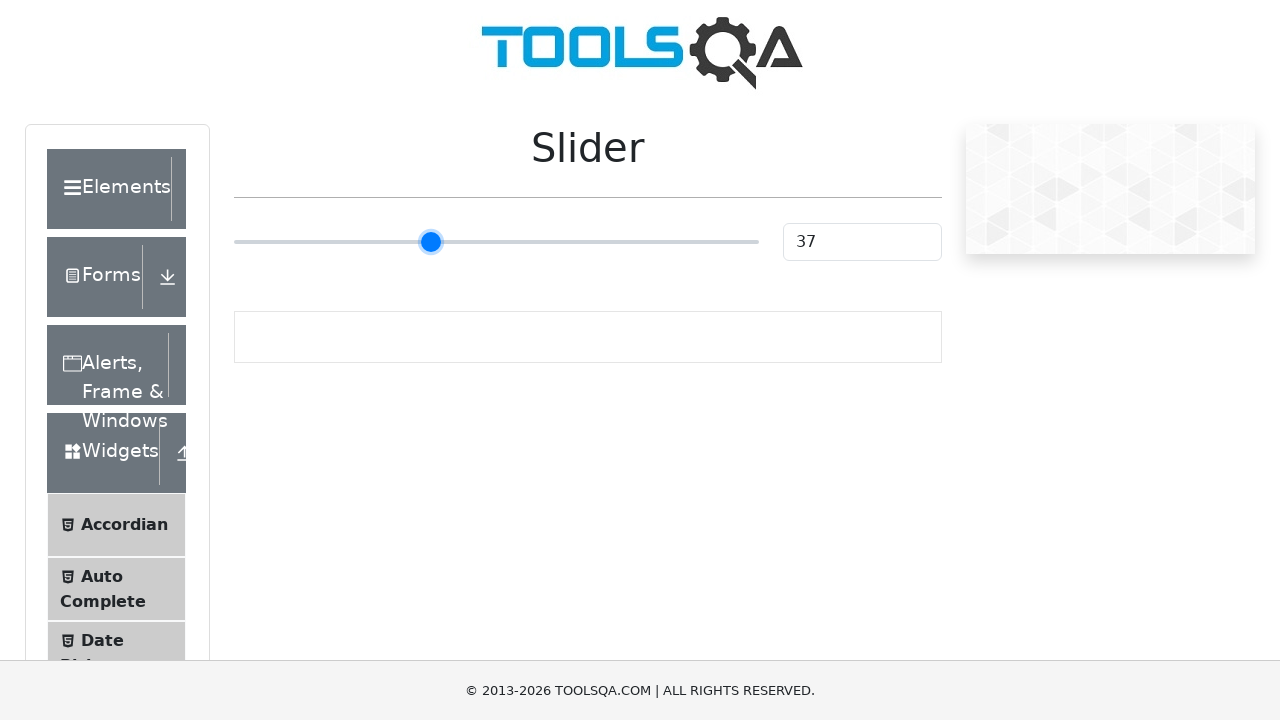

Pressed ArrowRight key to move slider (move 13/50) on input[type='range']
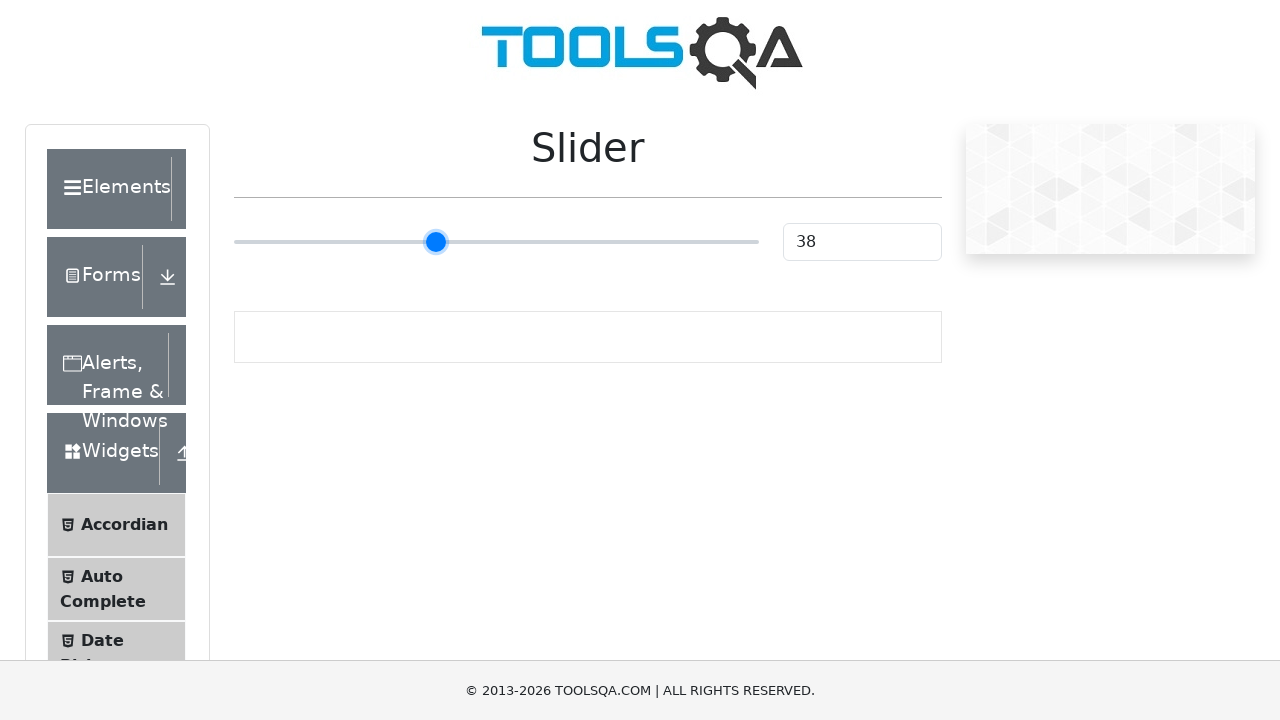

Pressed ArrowRight key to move slider (move 14/50) on input[type='range']
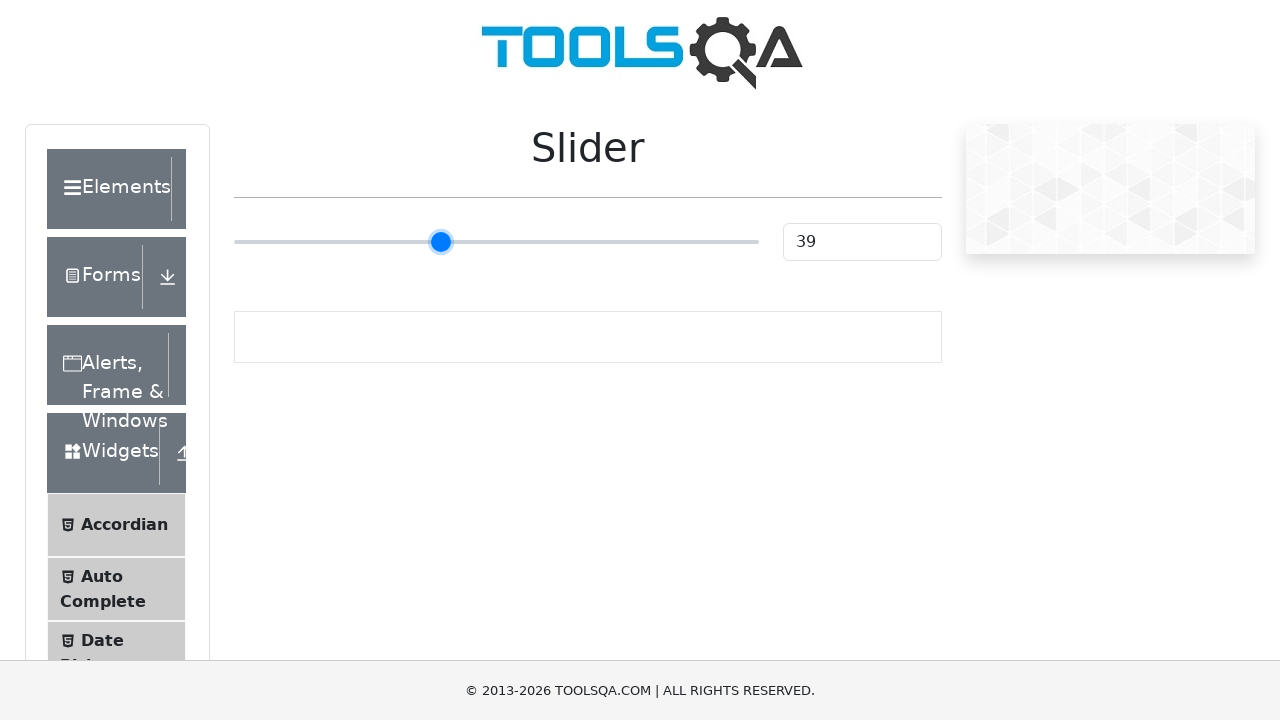

Pressed ArrowRight key to move slider (move 15/50) on input[type='range']
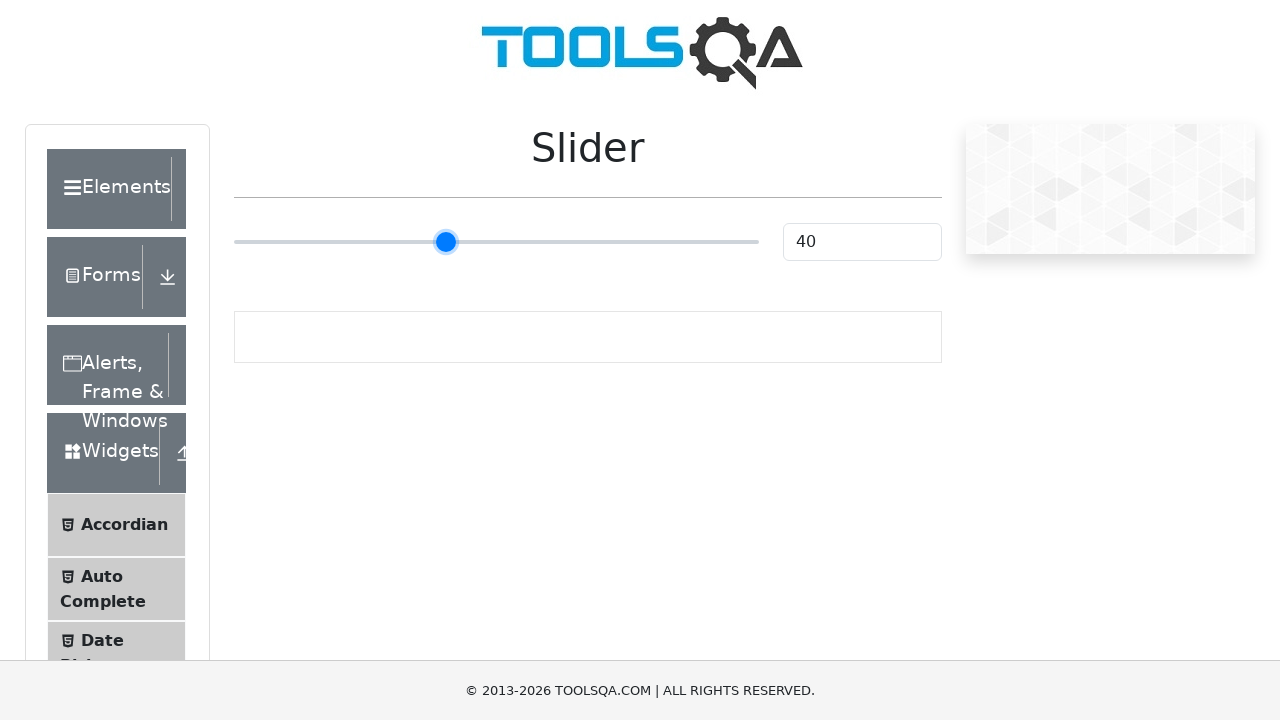

Pressed ArrowRight key to move slider (move 16/50) on input[type='range']
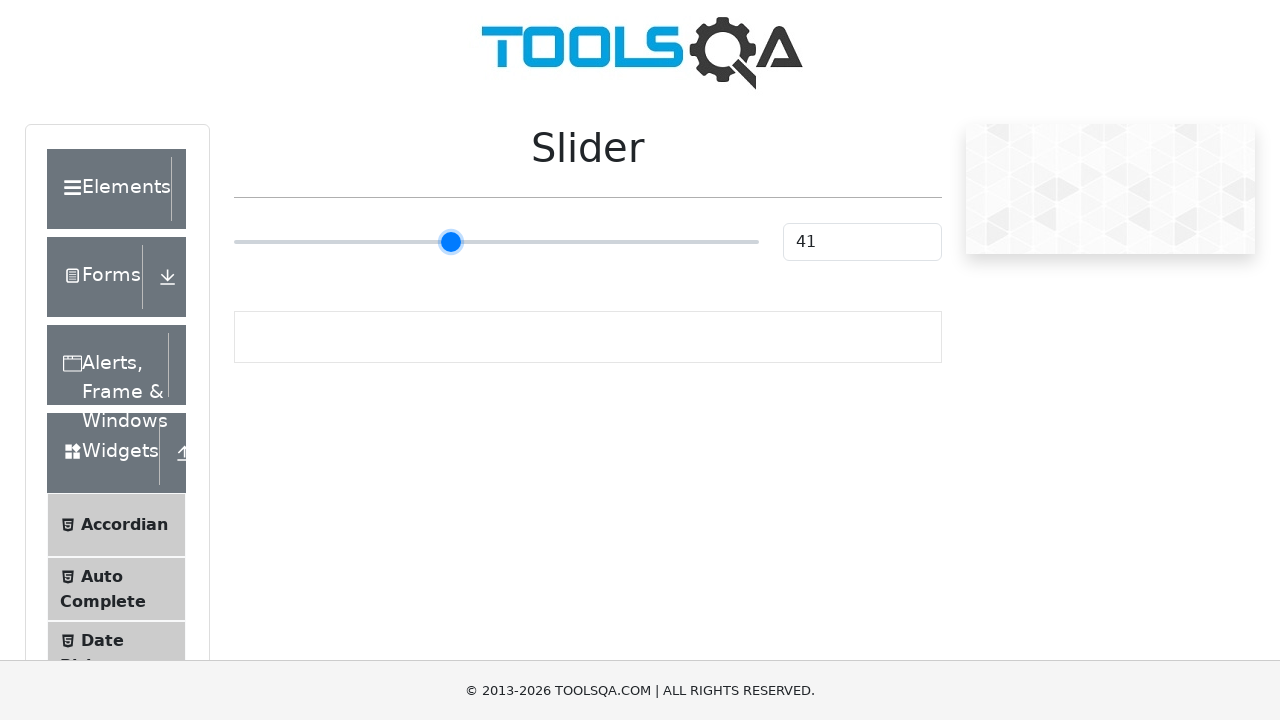

Pressed ArrowRight key to move slider (move 17/50) on input[type='range']
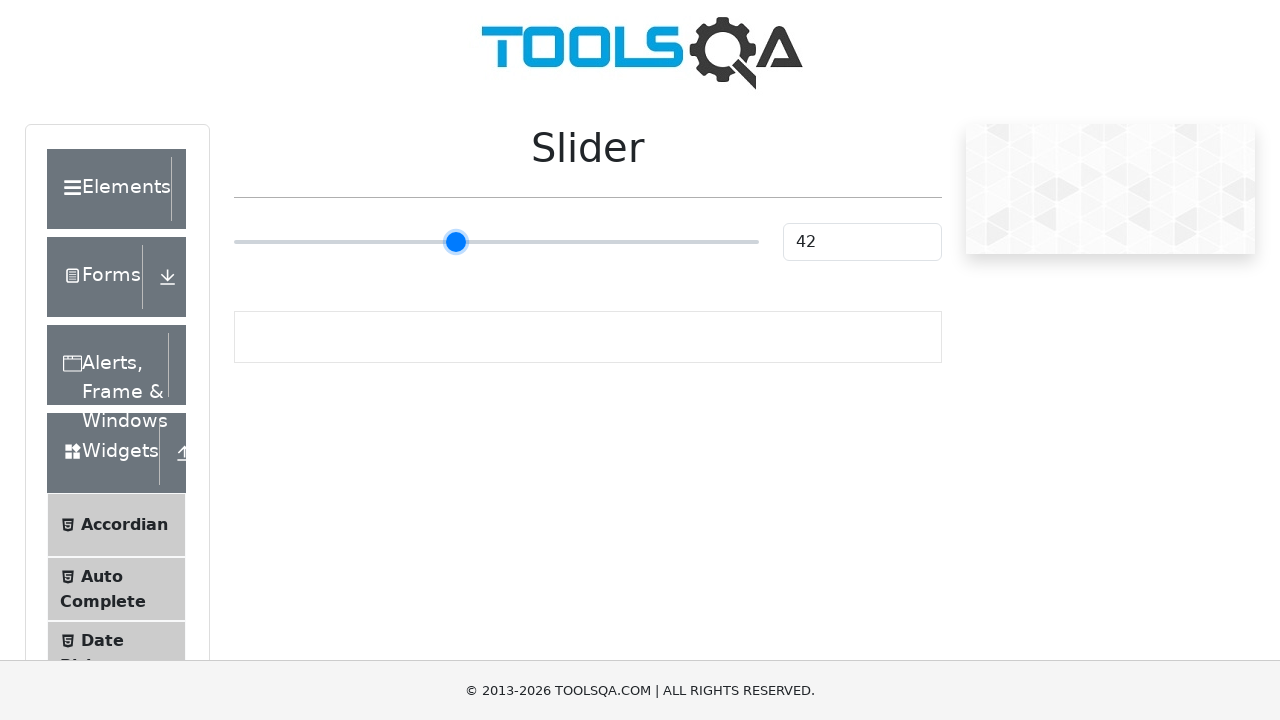

Pressed ArrowRight key to move slider (move 18/50) on input[type='range']
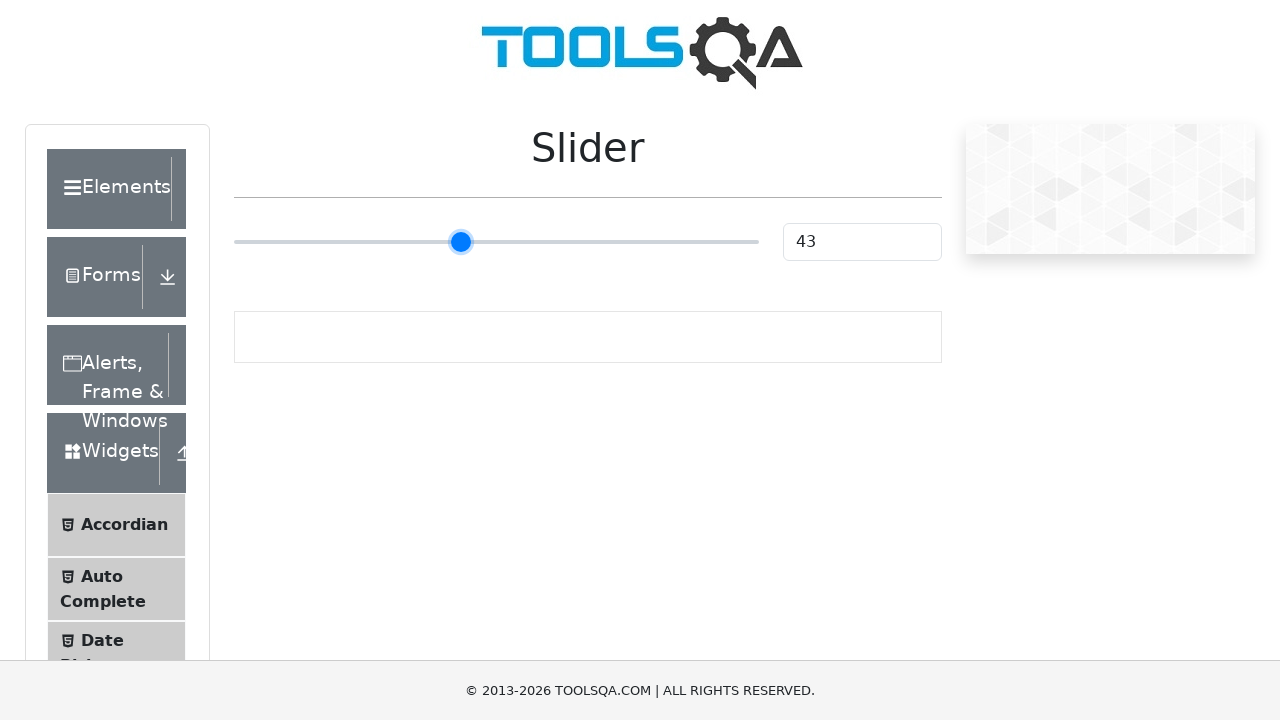

Pressed ArrowRight key to move slider (move 19/50) on input[type='range']
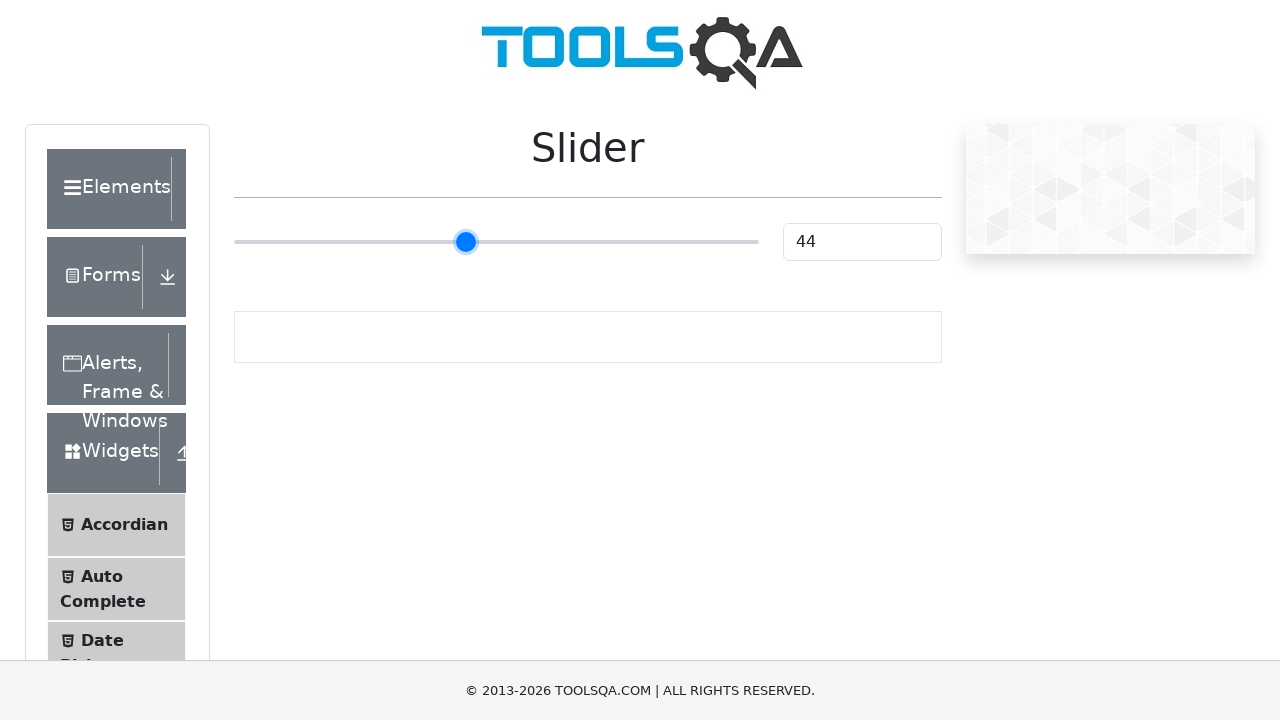

Pressed ArrowRight key to move slider (move 20/50) on input[type='range']
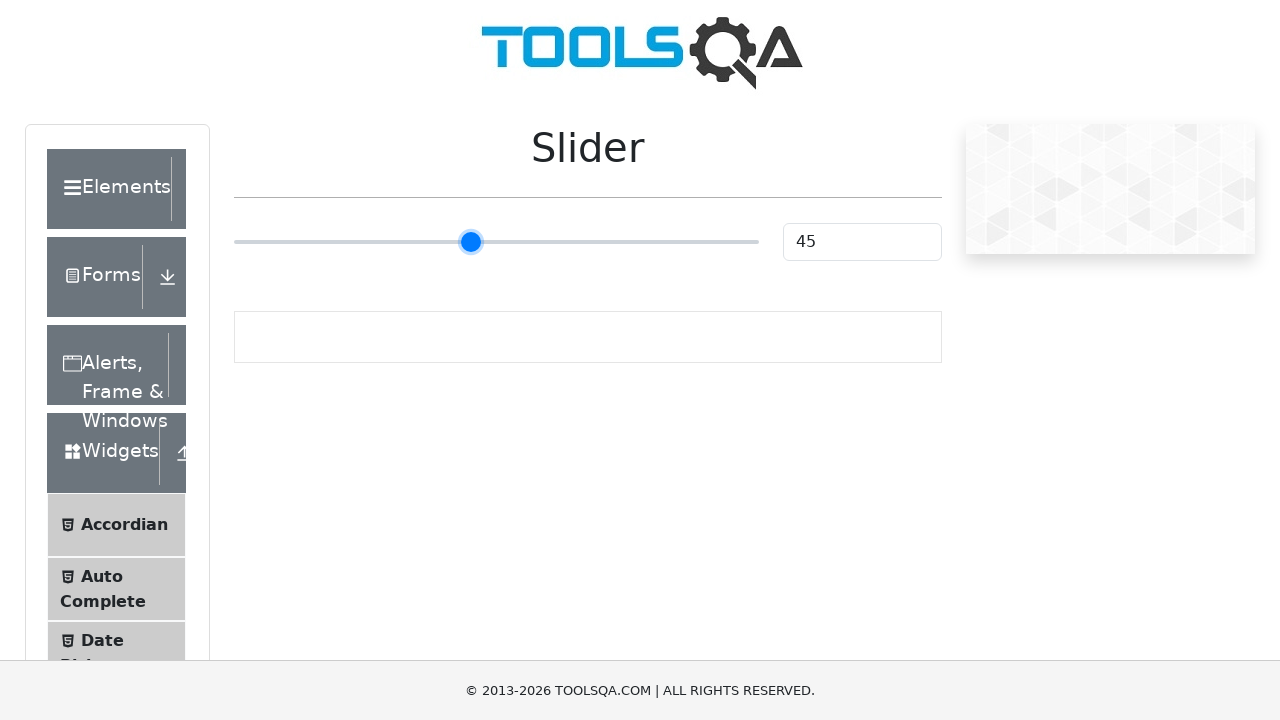

Pressed ArrowRight key to move slider (move 21/50) on input[type='range']
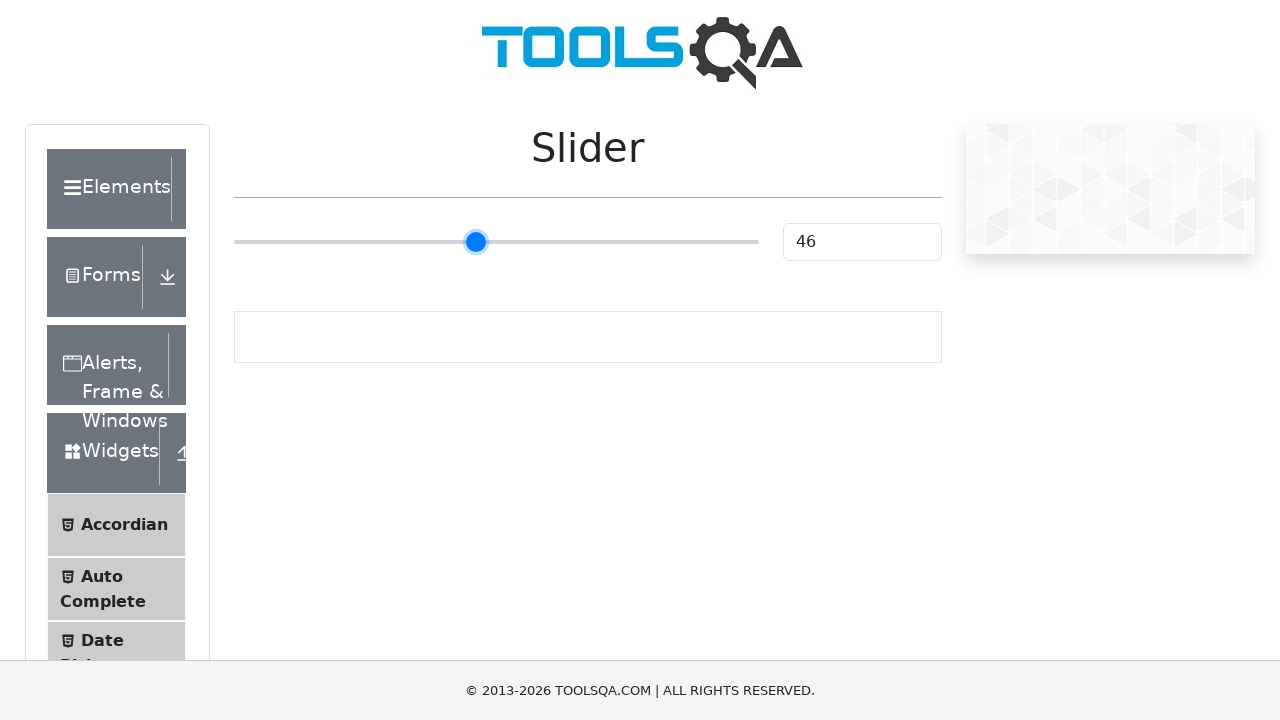

Pressed ArrowRight key to move slider (move 22/50) on input[type='range']
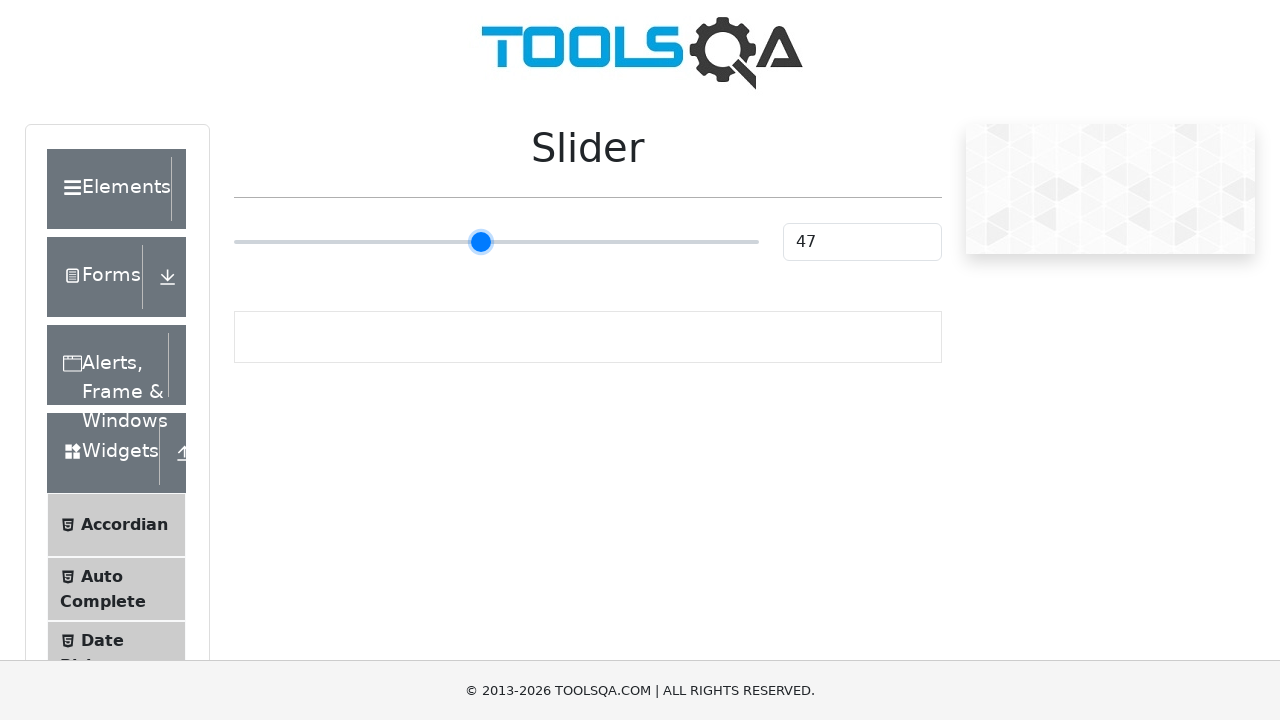

Pressed ArrowRight key to move slider (move 23/50) on input[type='range']
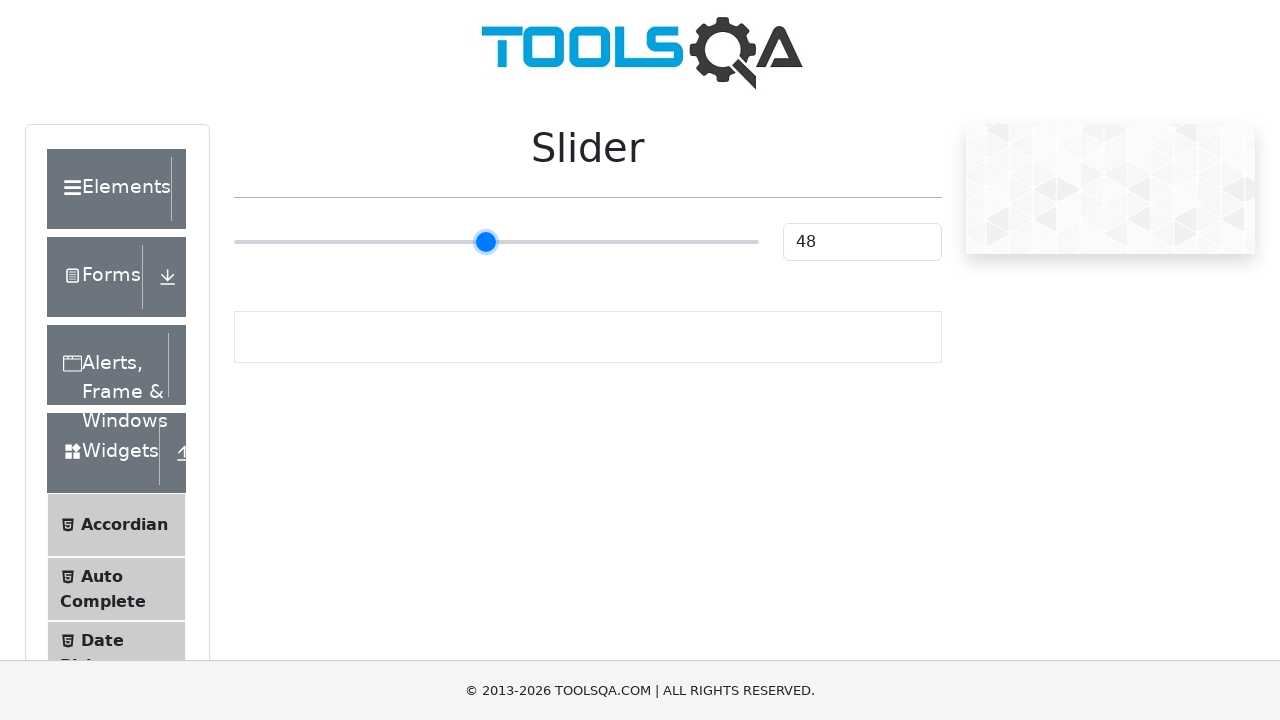

Pressed ArrowRight key to move slider (move 24/50) on input[type='range']
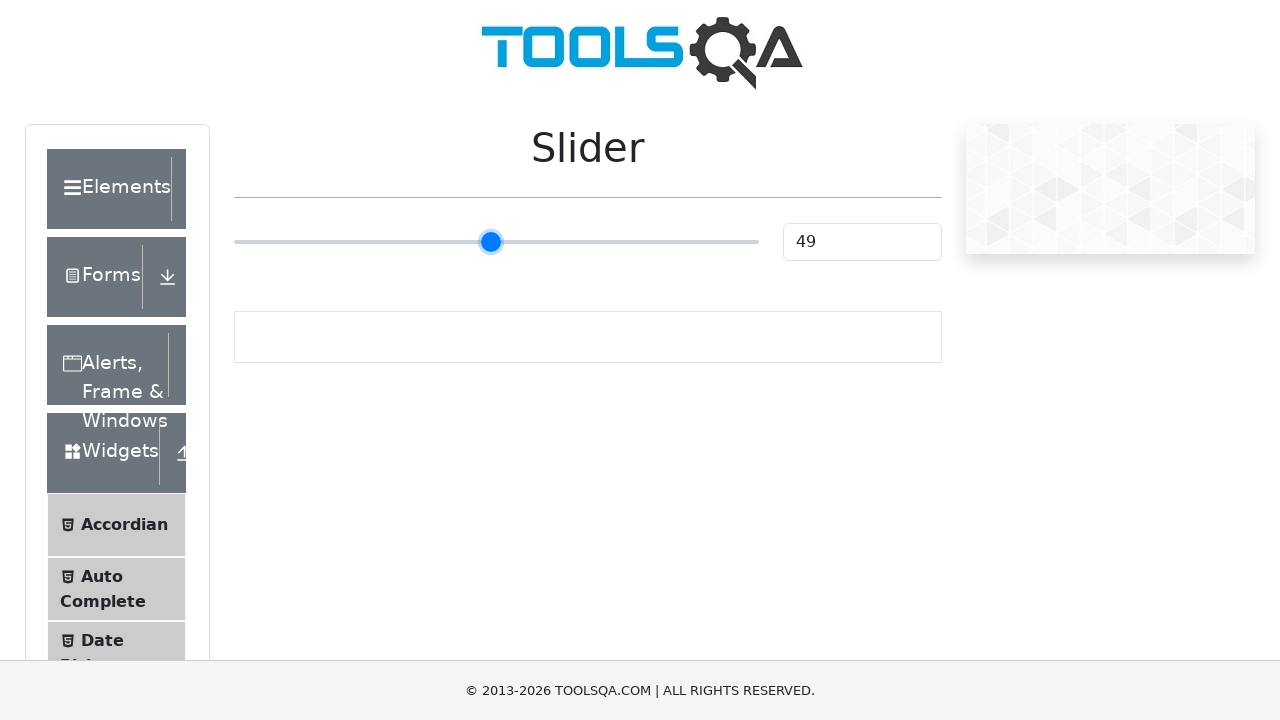

Pressed ArrowRight key to move slider (move 25/50) on input[type='range']
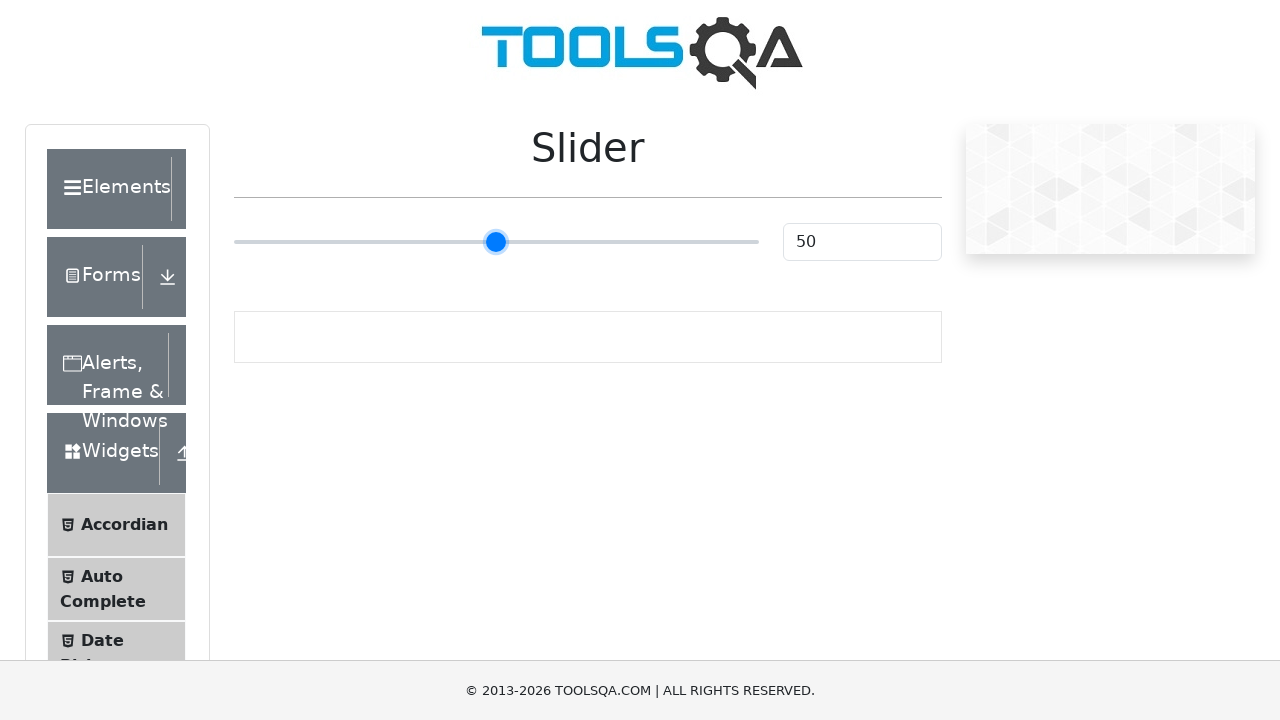

Pressed ArrowRight key to move slider (move 26/50) on input[type='range']
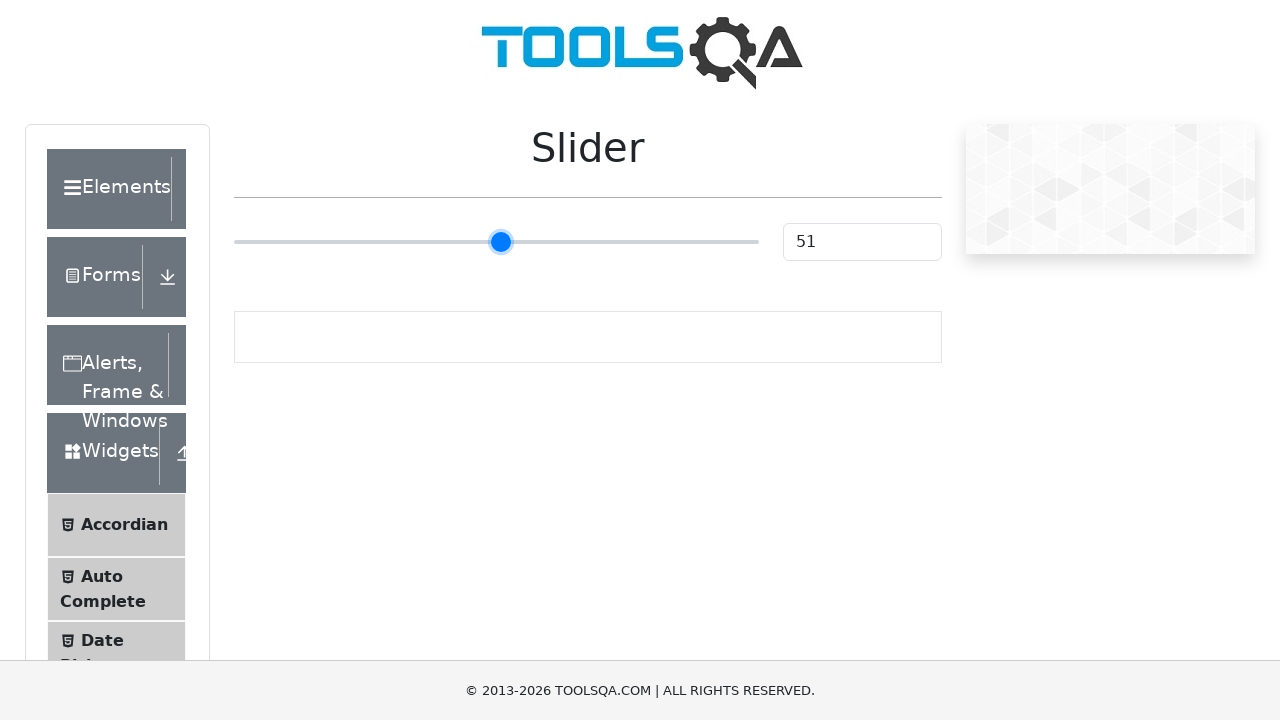

Pressed ArrowRight key to move slider (move 27/50) on input[type='range']
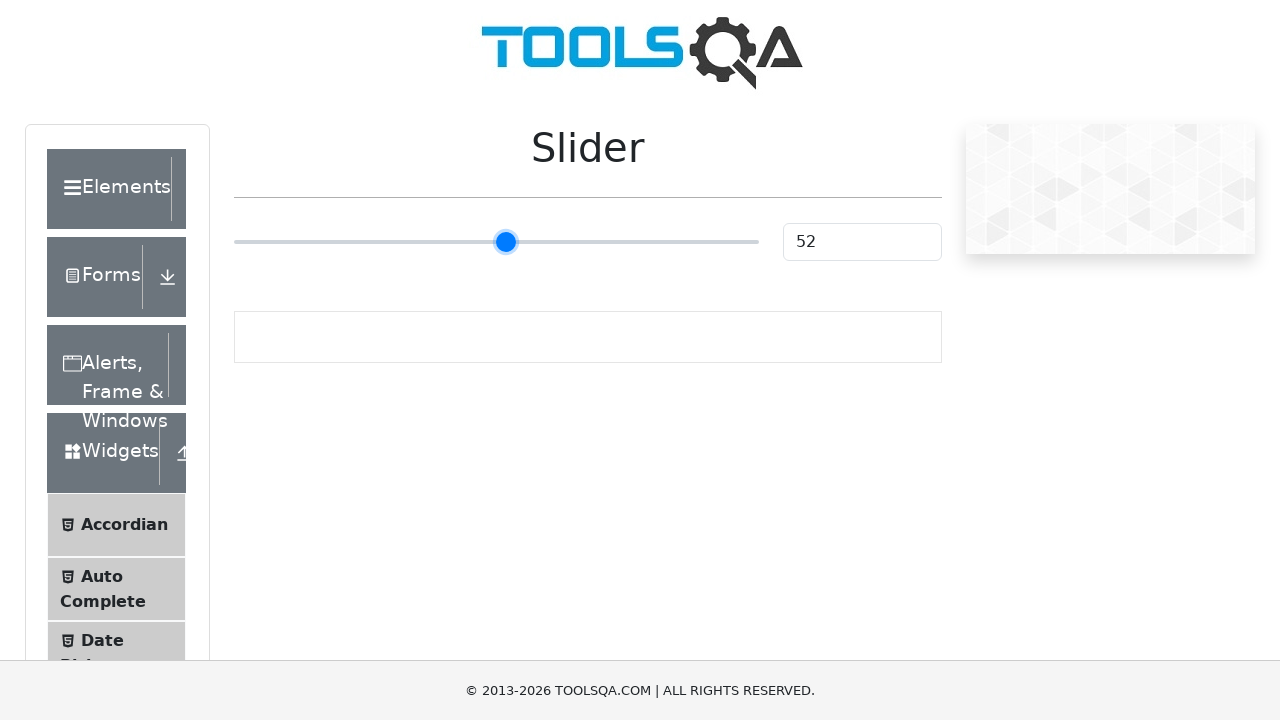

Pressed ArrowRight key to move slider (move 28/50) on input[type='range']
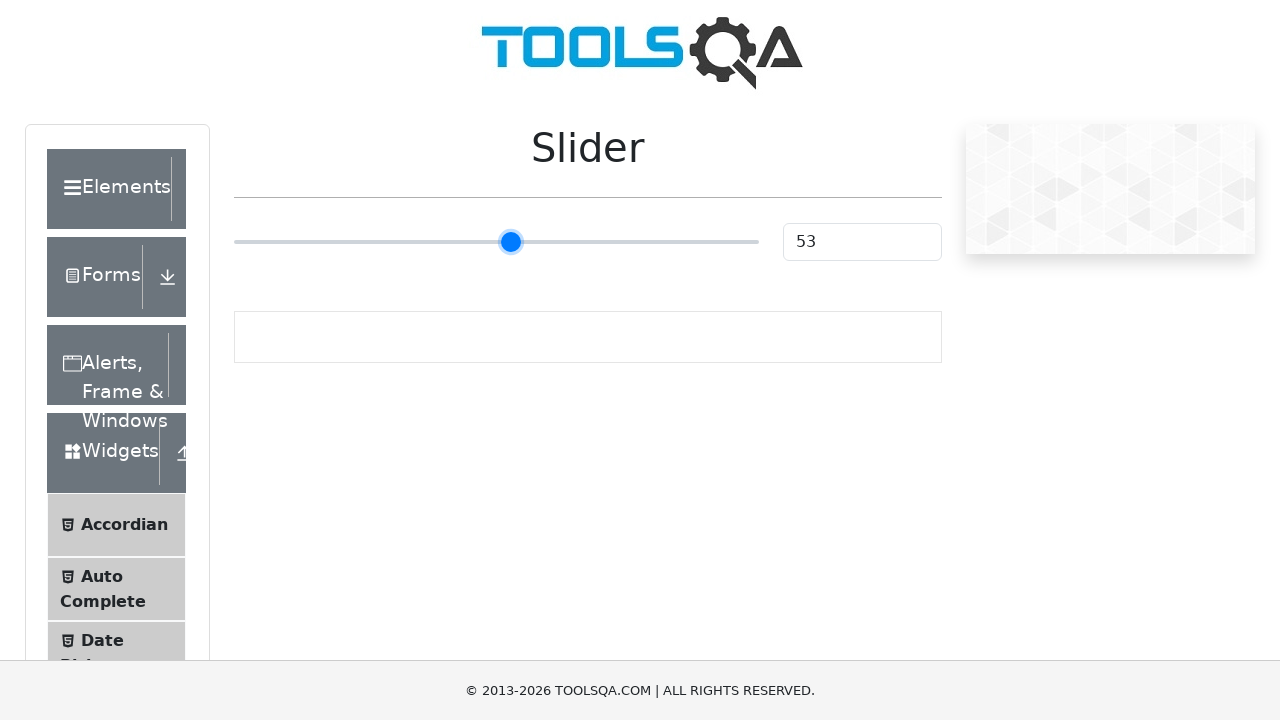

Pressed ArrowRight key to move slider (move 29/50) on input[type='range']
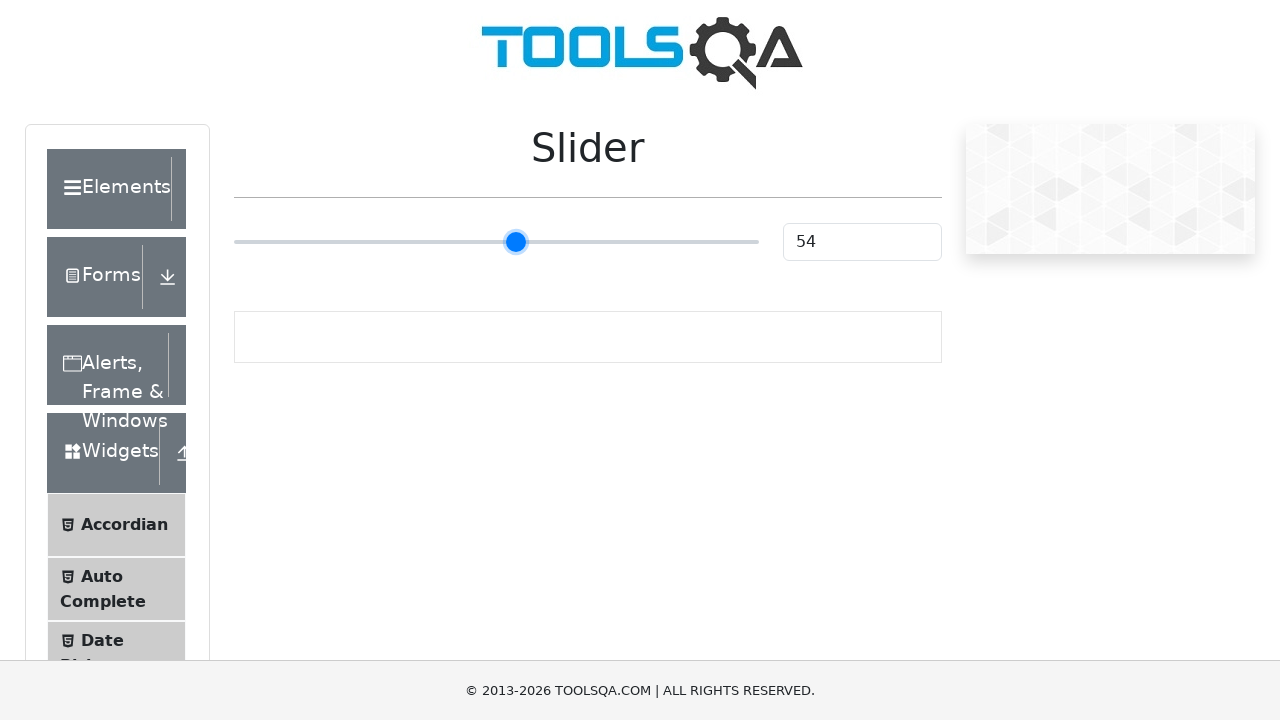

Pressed ArrowRight key to move slider (move 30/50) on input[type='range']
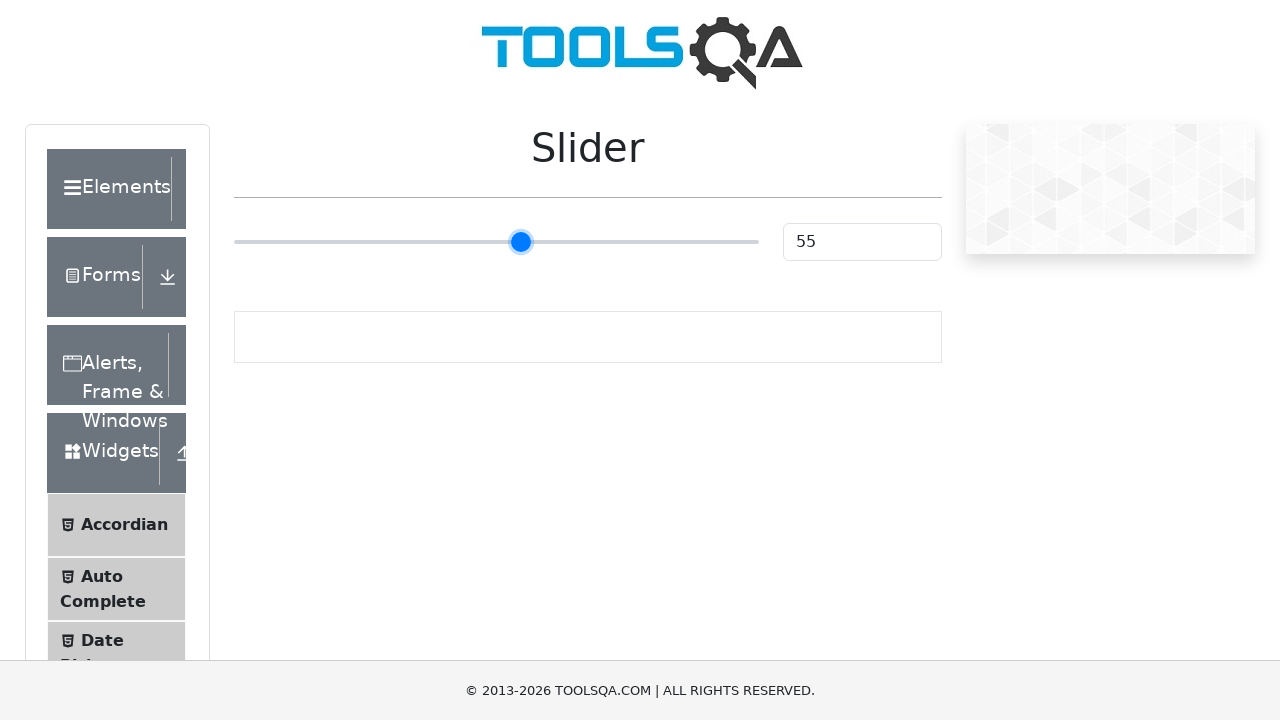

Pressed ArrowRight key to move slider (move 31/50) on input[type='range']
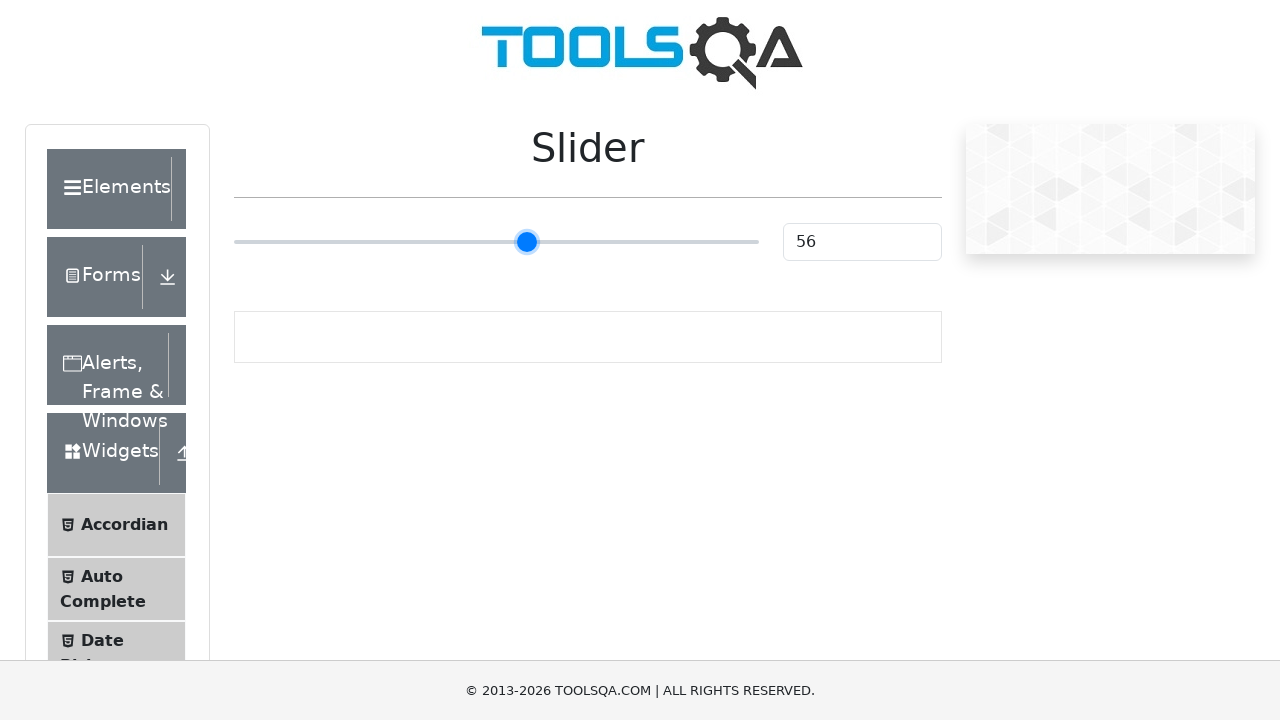

Pressed ArrowRight key to move slider (move 32/50) on input[type='range']
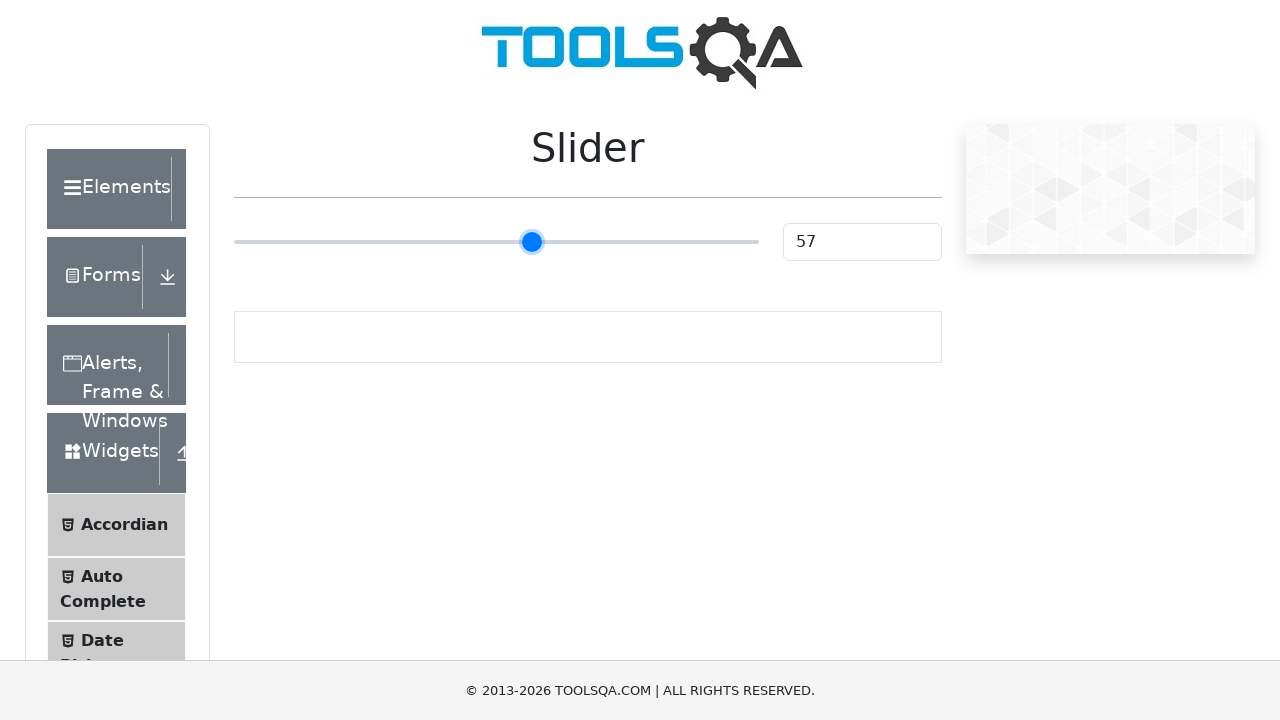

Pressed ArrowRight key to move slider (move 33/50) on input[type='range']
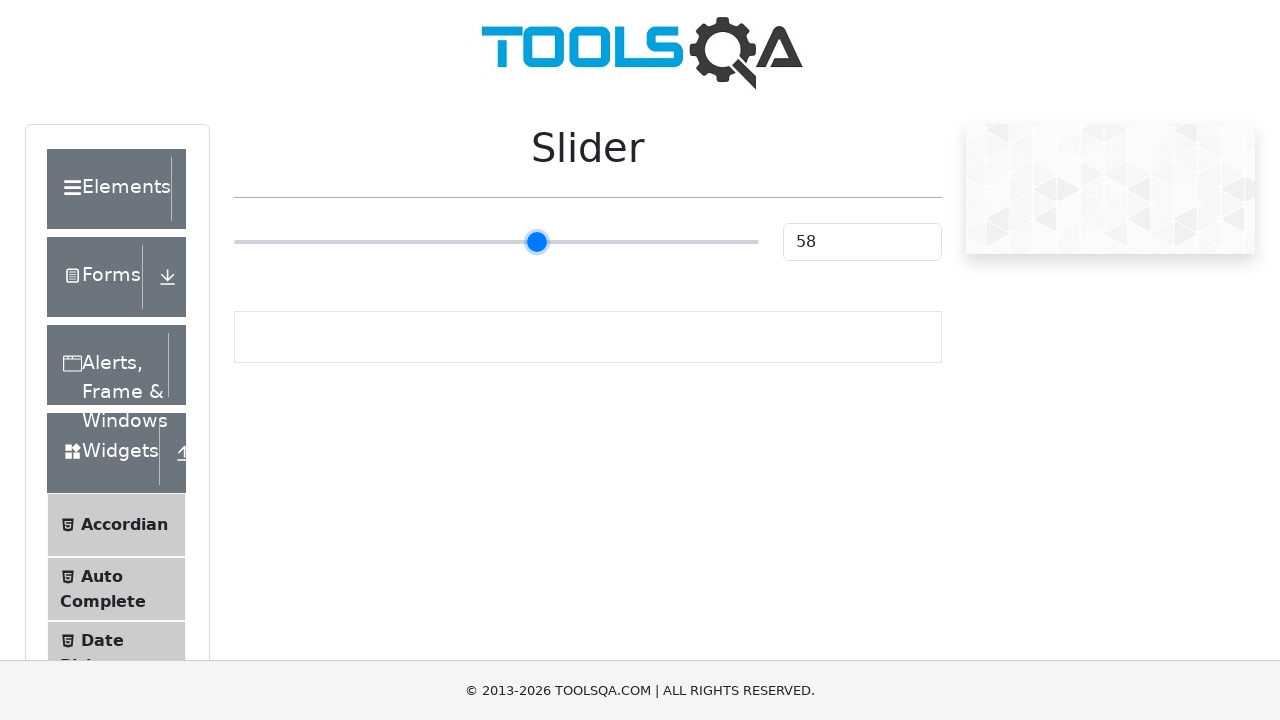

Pressed ArrowRight key to move slider (move 34/50) on input[type='range']
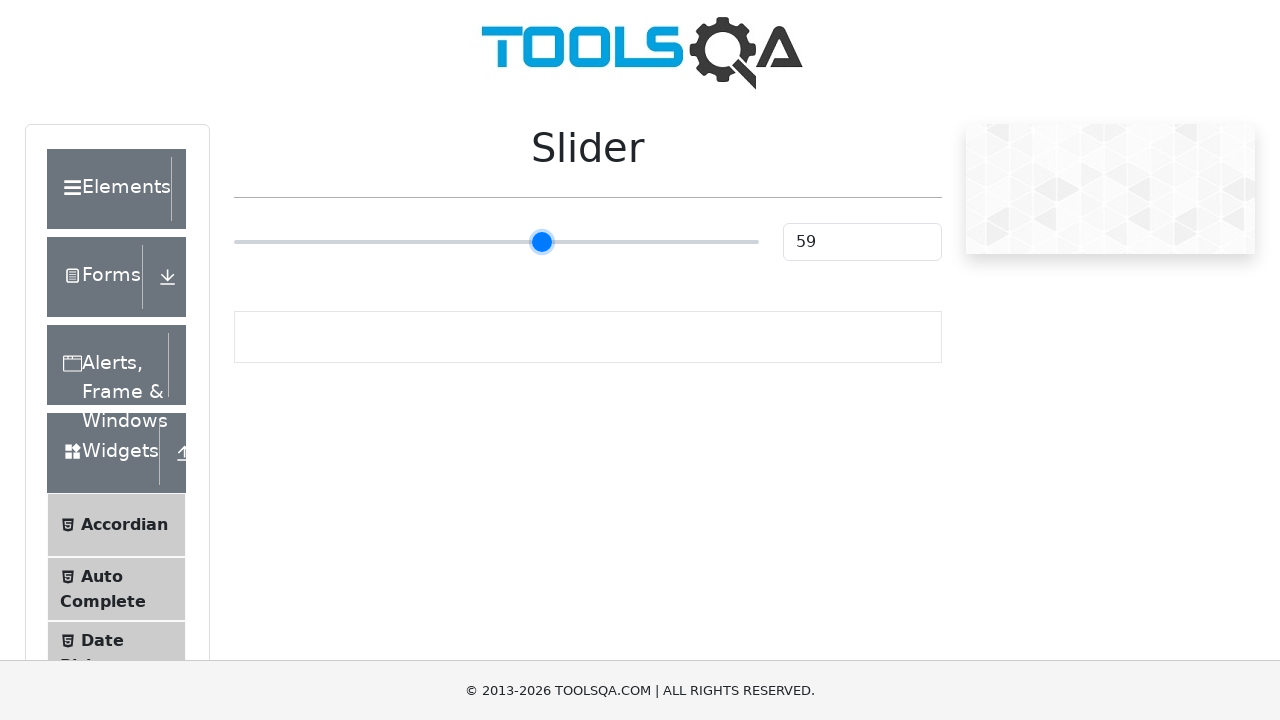

Pressed ArrowRight key to move slider (move 35/50) on input[type='range']
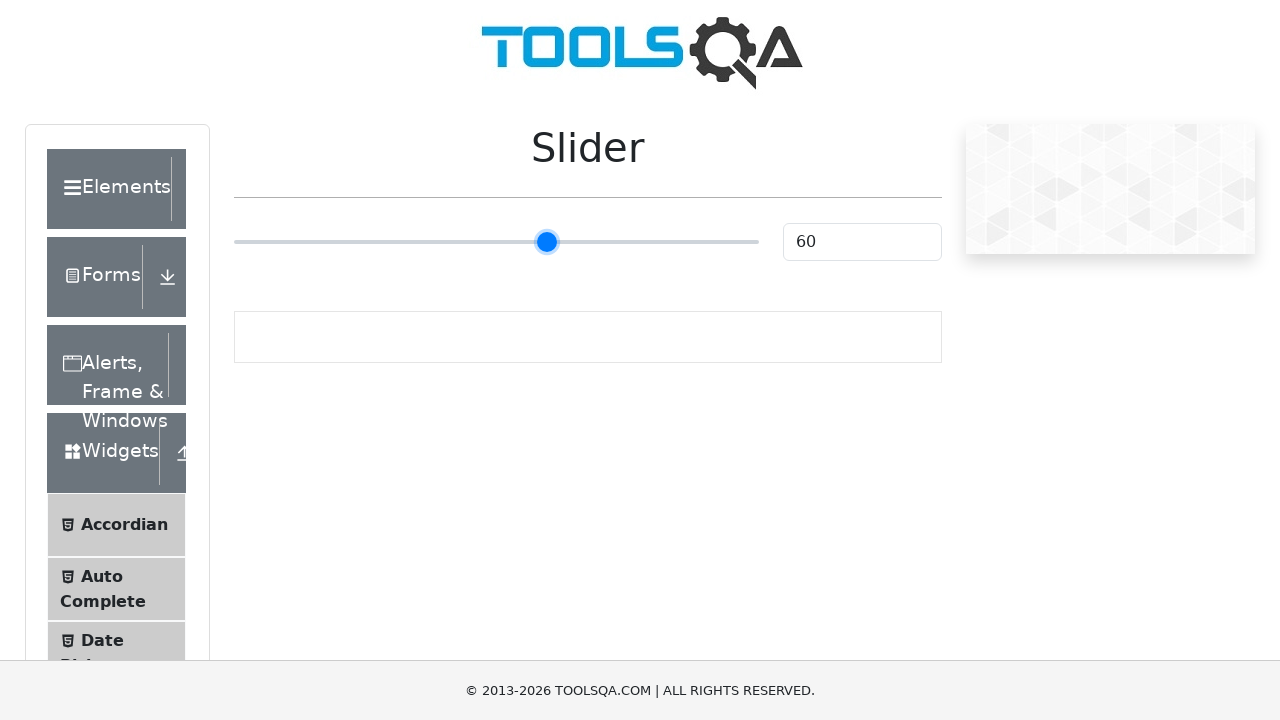

Pressed ArrowRight key to move slider (move 36/50) on input[type='range']
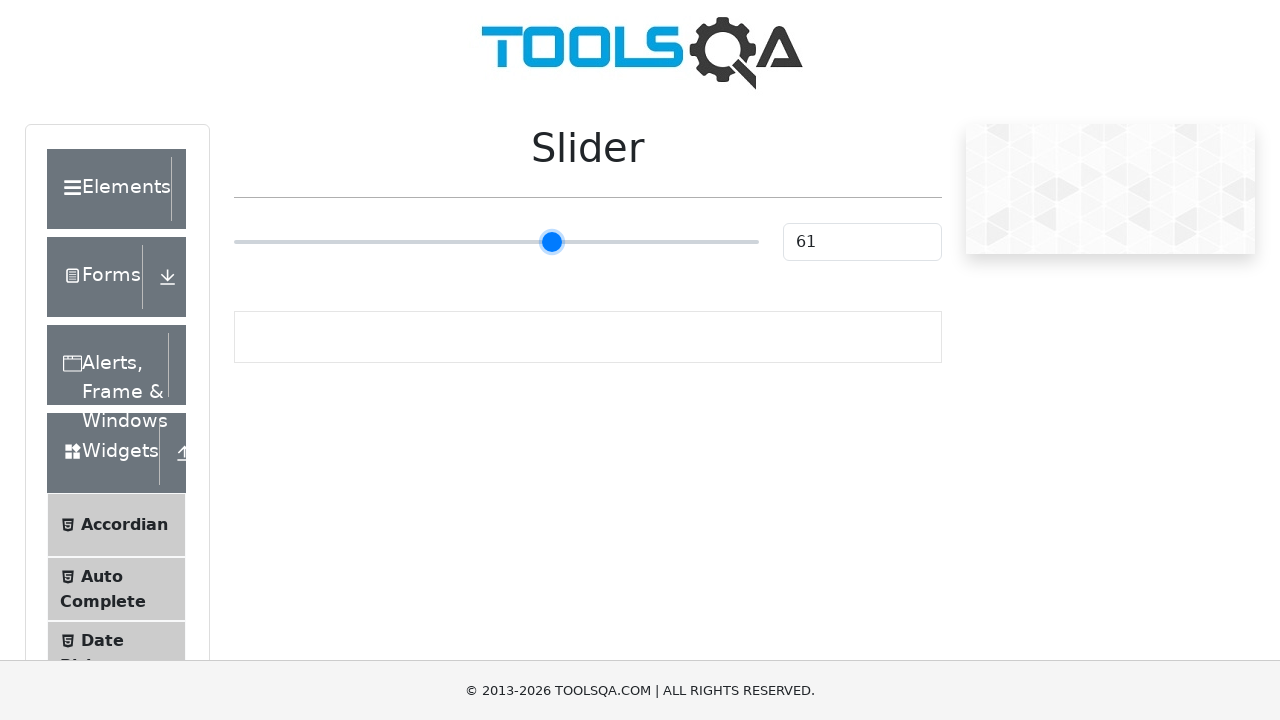

Pressed ArrowRight key to move slider (move 37/50) on input[type='range']
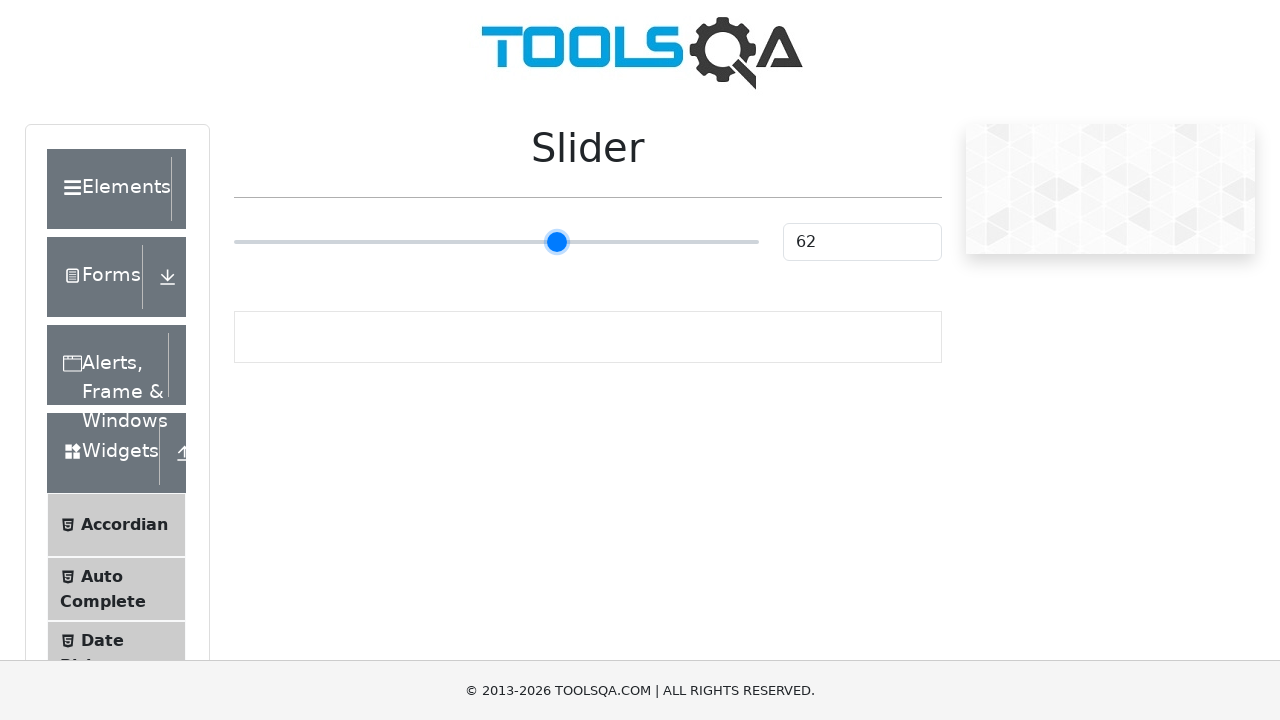

Pressed ArrowRight key to move slider (move 38/50) on input[type='range']
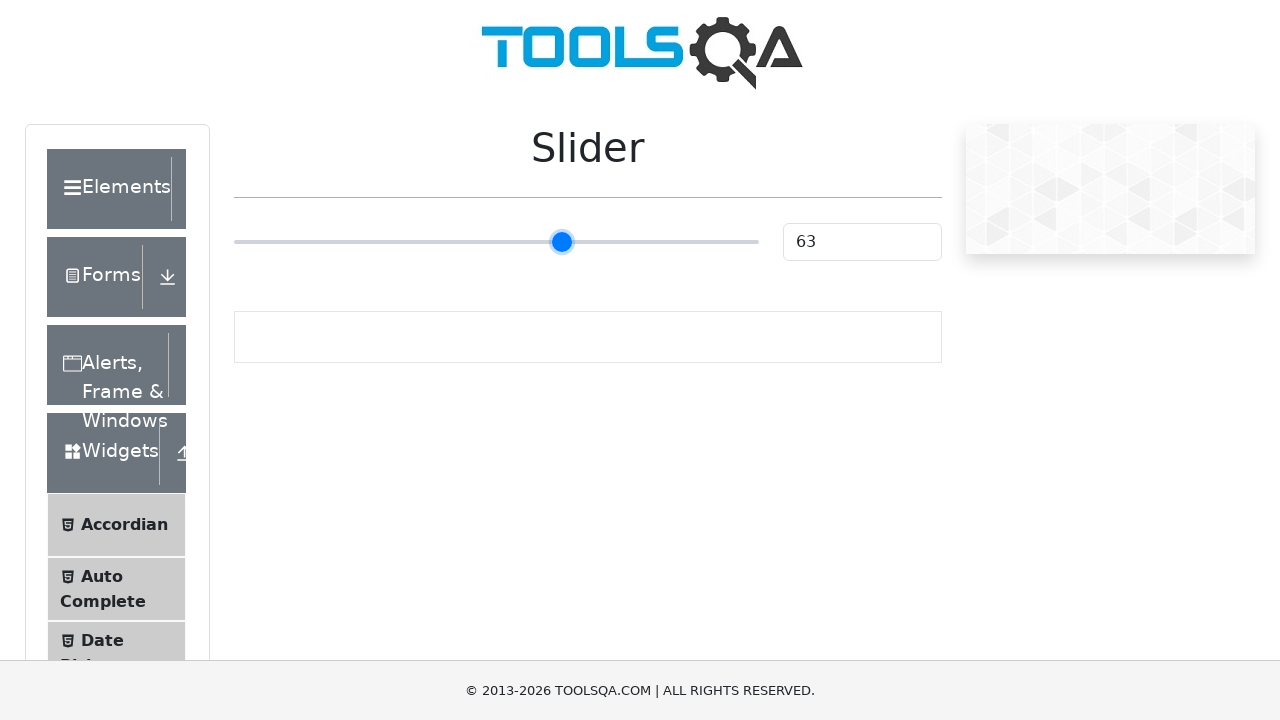

Pressed ArrowRight key to move slider (move 39/50) on input[type='range']
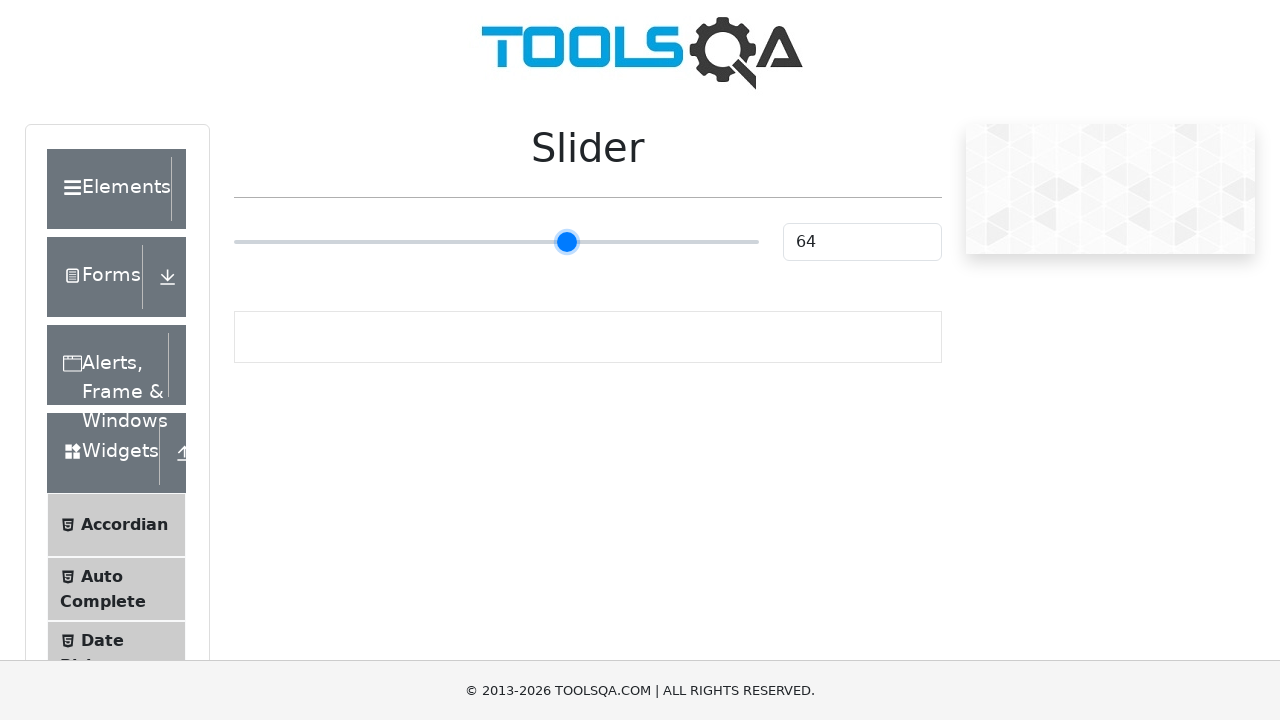

Pressed ArrowRight key to move slider (move 40/50) on input[type='range']
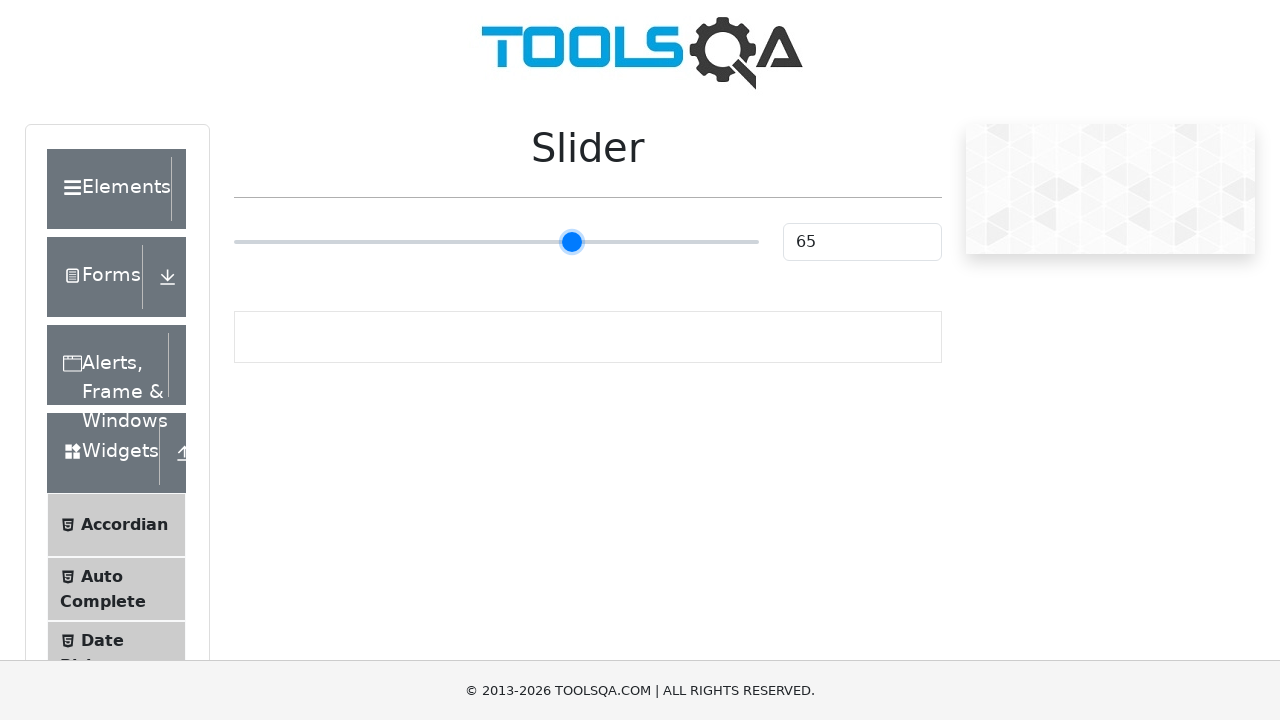

Pressed ArrowRight key to move slider (move 41/50) on input[type='range']
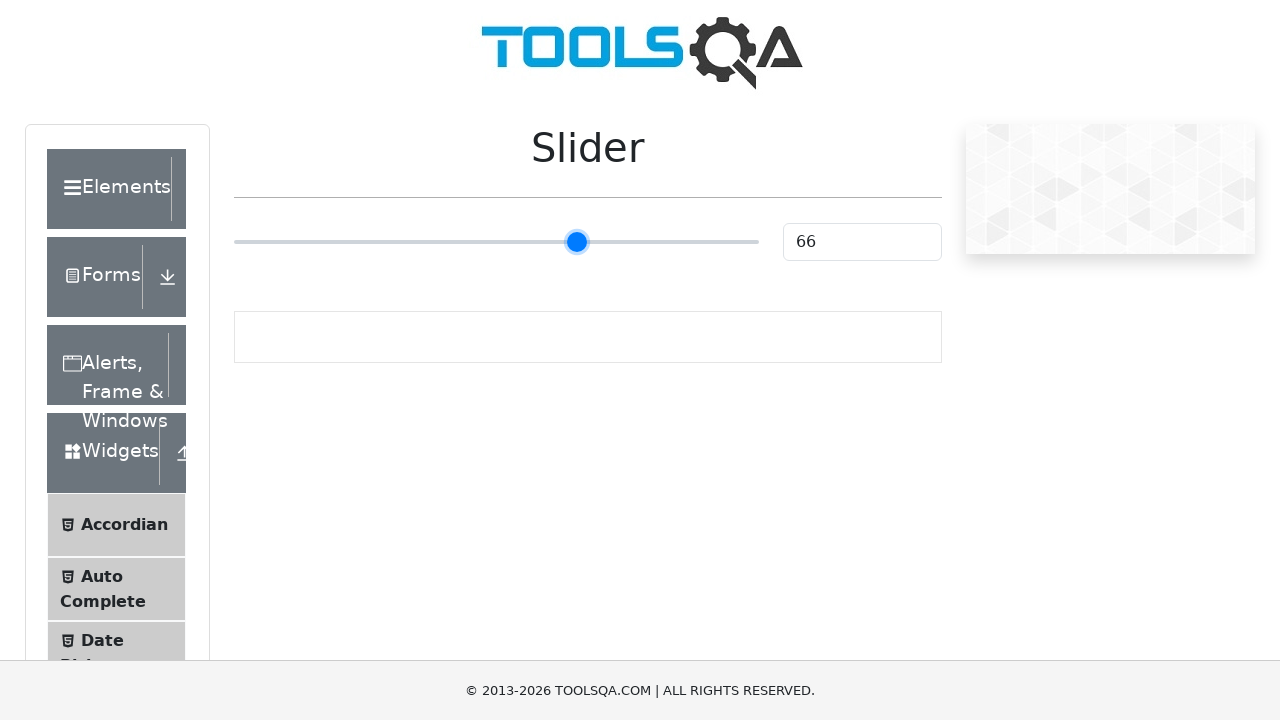

Pressed ArrowRight key to move slider (move 42/50) on input[type='range']
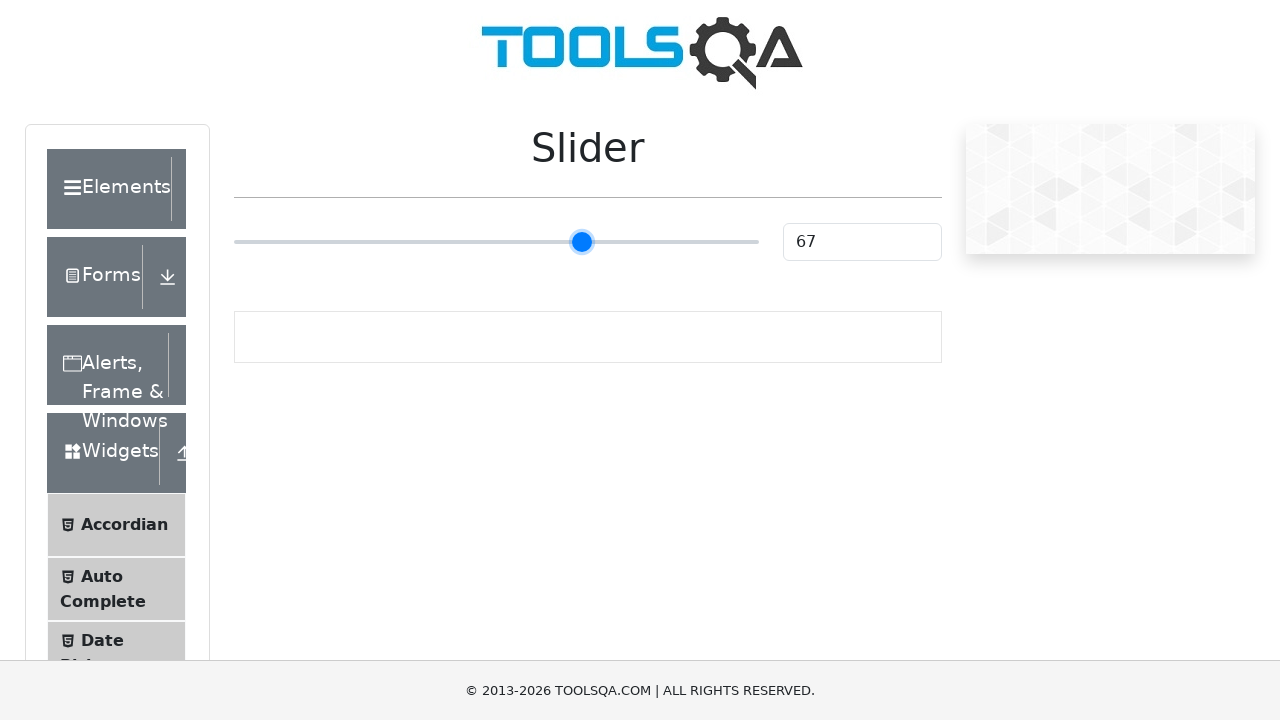

Pressed ArrowRight key to move slider (move 43/50) on input[type='range']
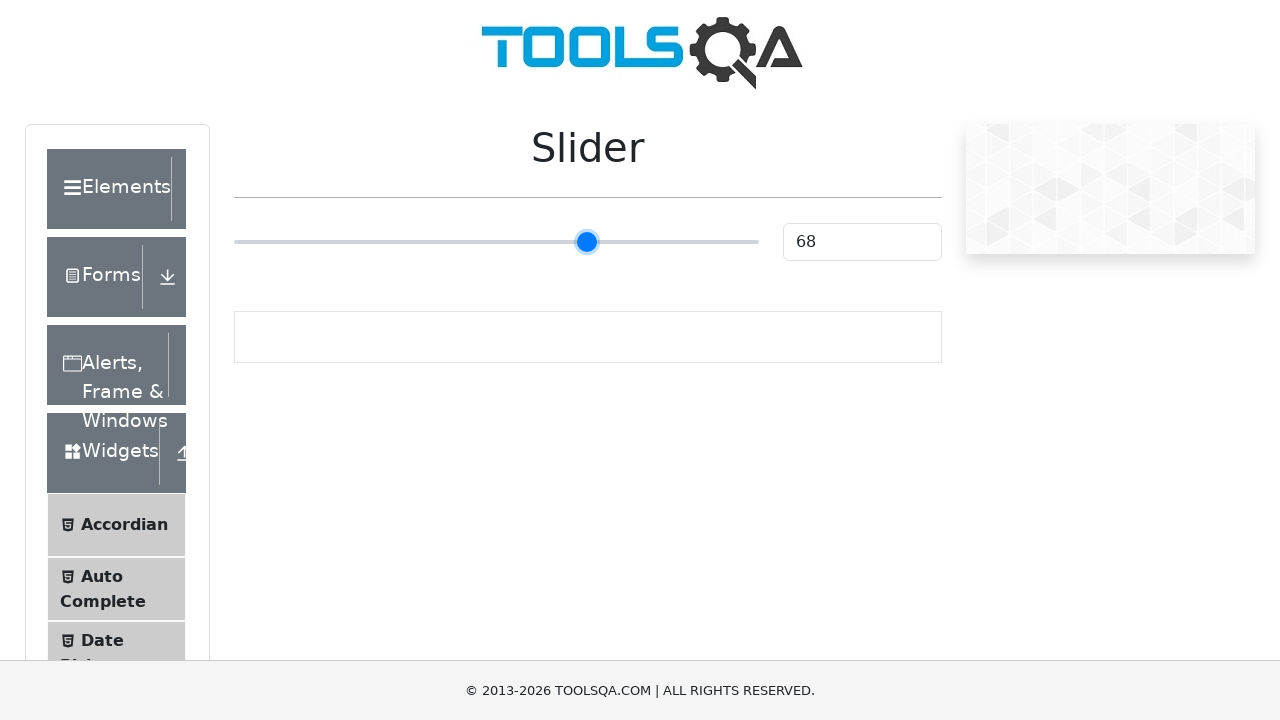

Pressed ArrowRight key to move slider (move 44/50) on input[type='range']
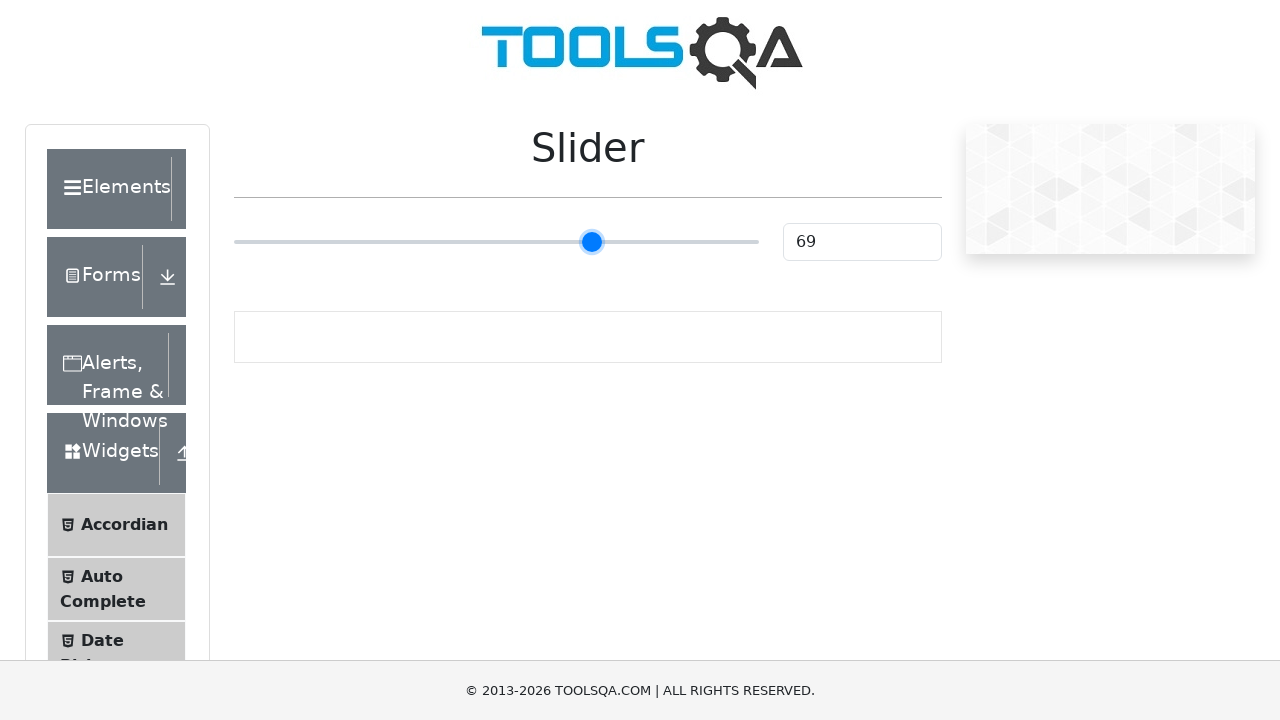

Pressed ArrowRight key to move slider (move 45/50) on input[type='range']
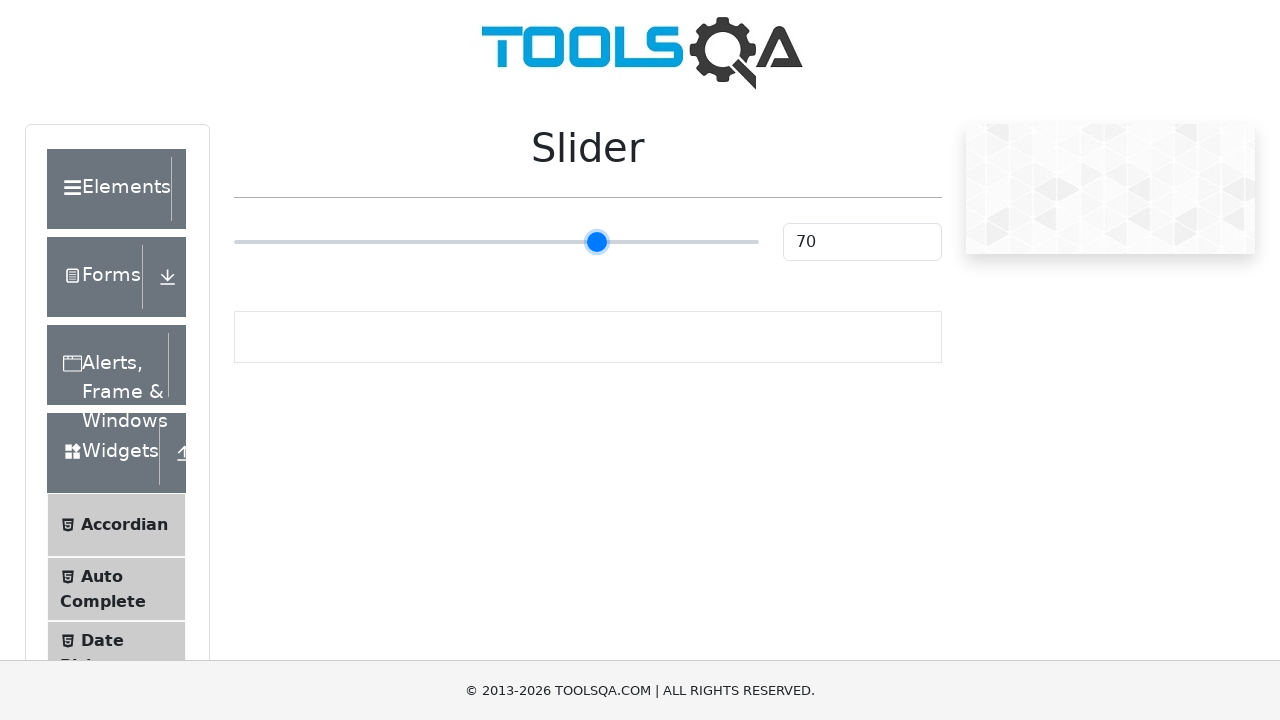

Pressed ArrowRight key to move slider (move 46/50) on input[type='range']
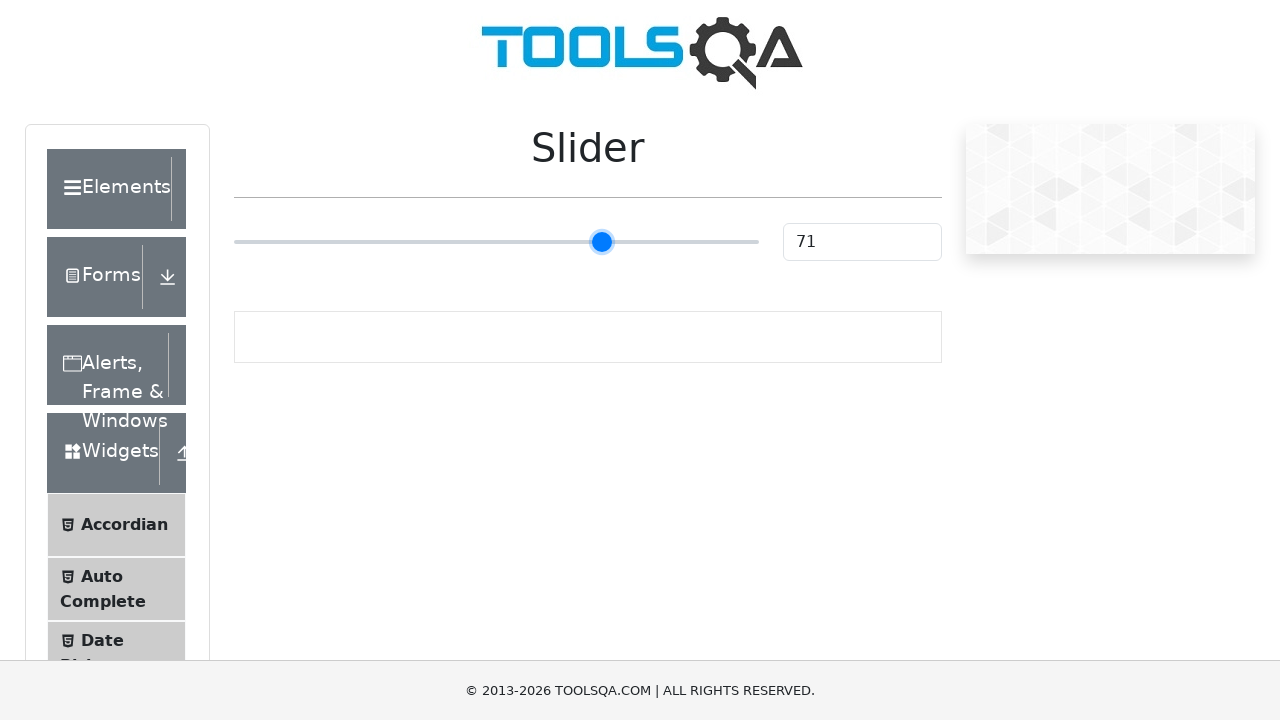

Pressed ArrowRight key to move slider (move 47/50) on input[type='range']
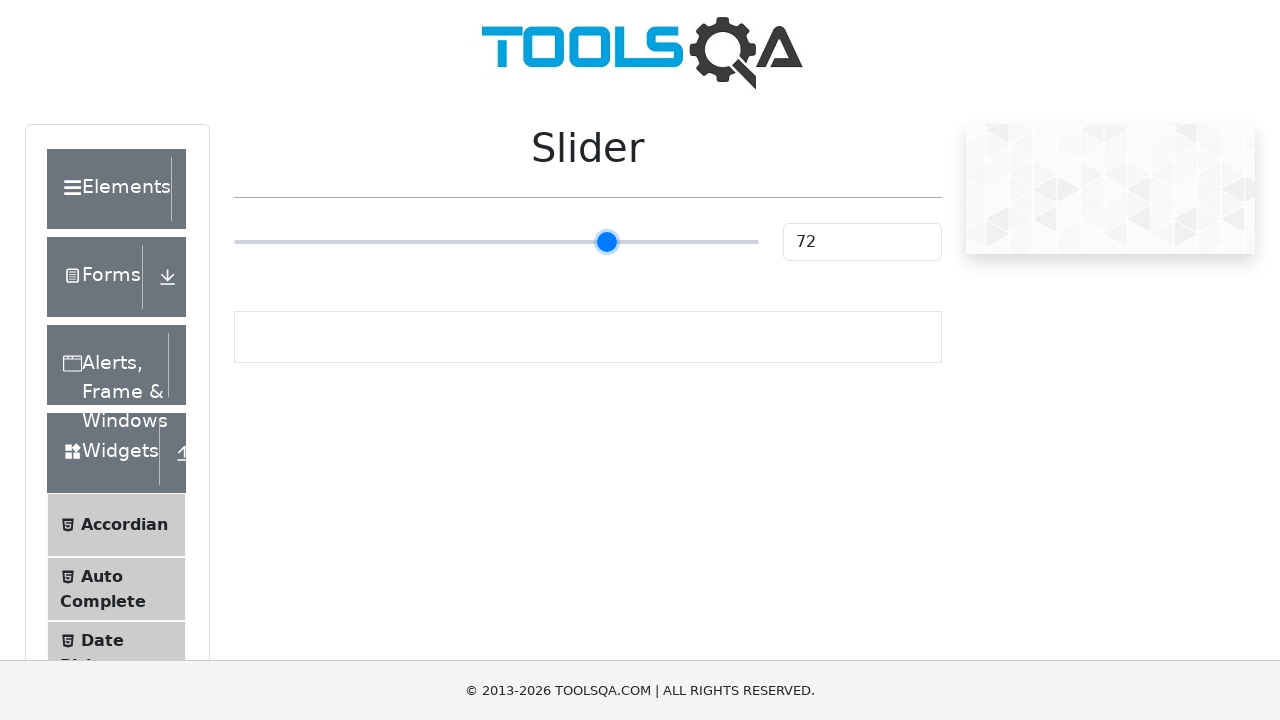

Pressed ArrowRight key to move slider (move 48/50) on input[type='range']
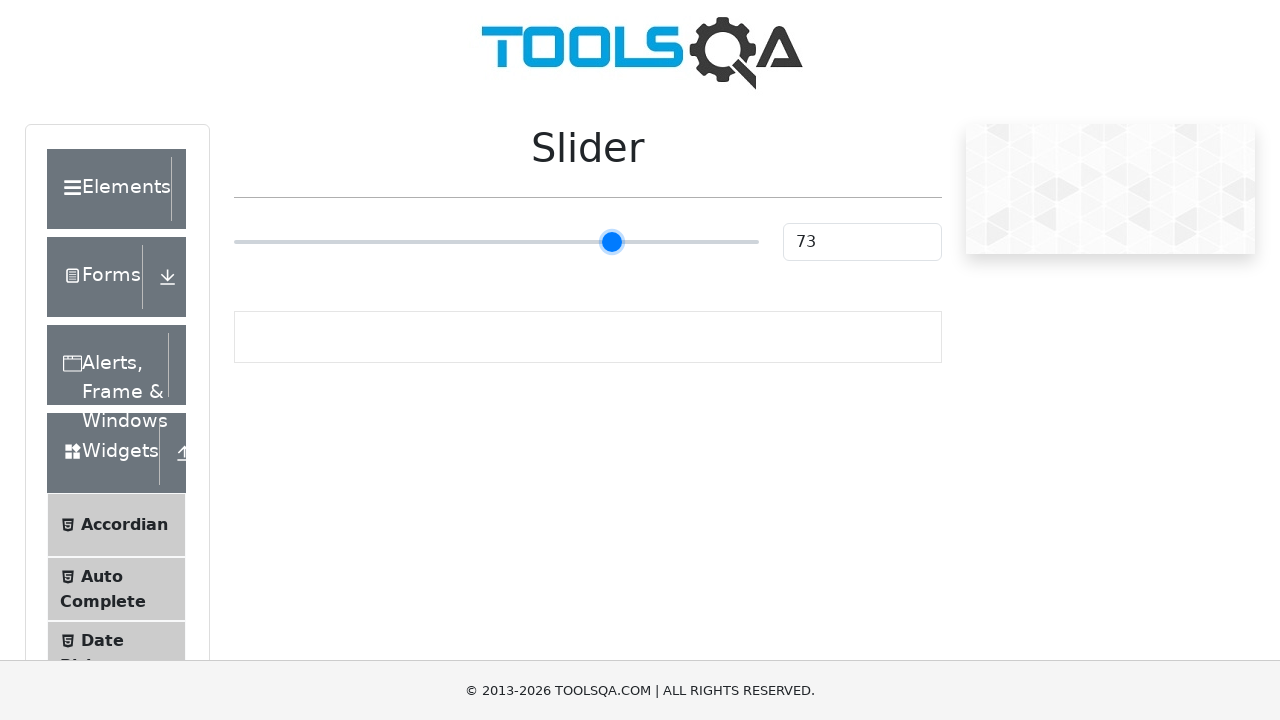

Pressed ArrowRight key to move slider (move 49/50) on input[type='range']
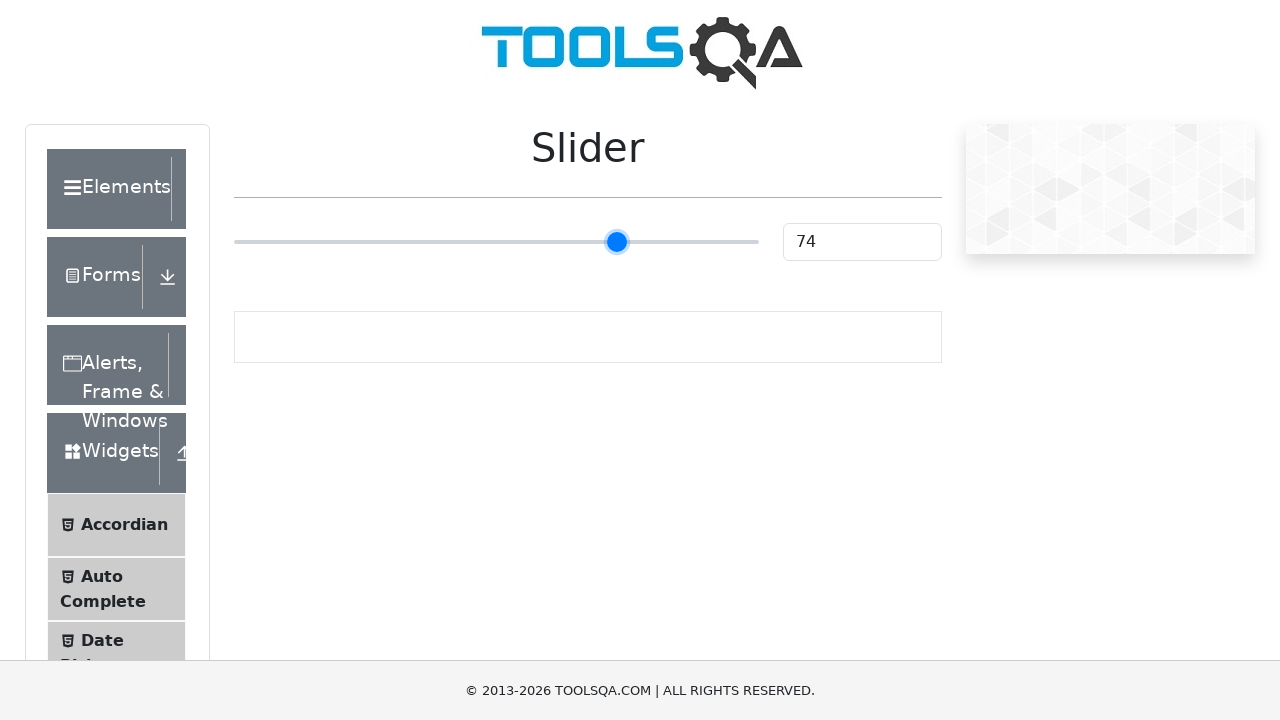

Pressed ArrowRight key to move slider (move 50/50) on input[type='range']
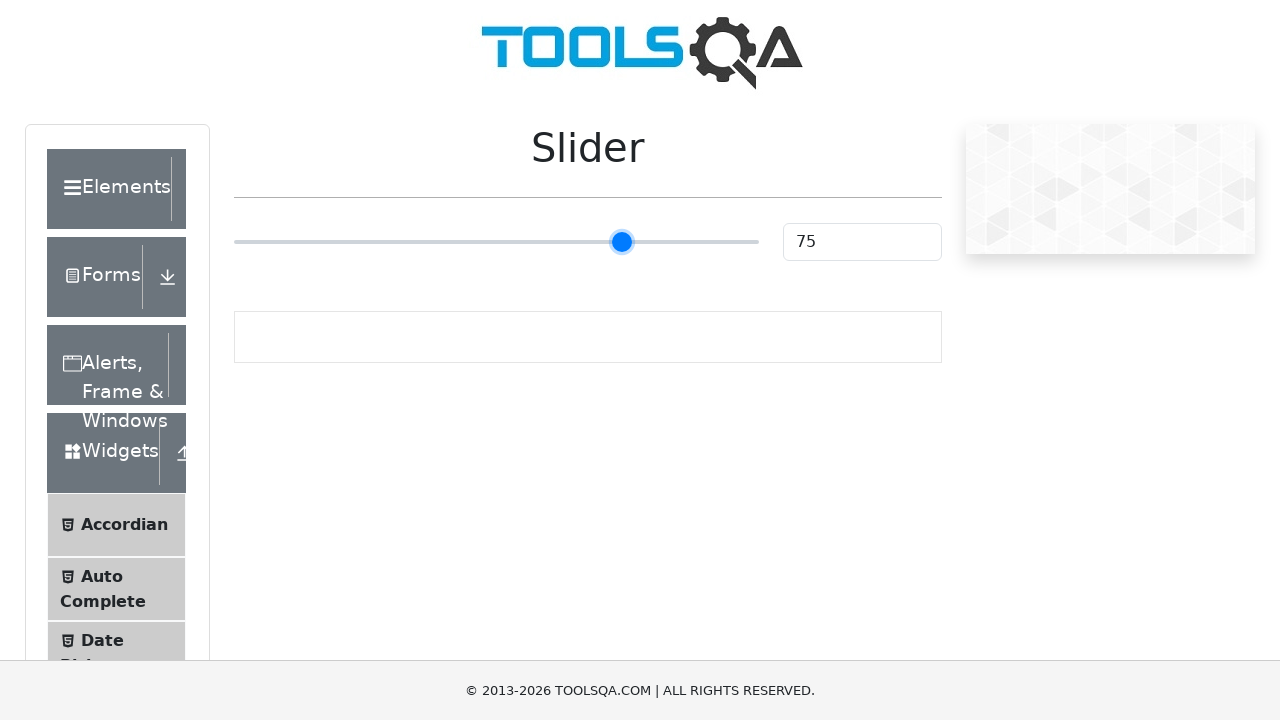

Retrieved final slider value: 75
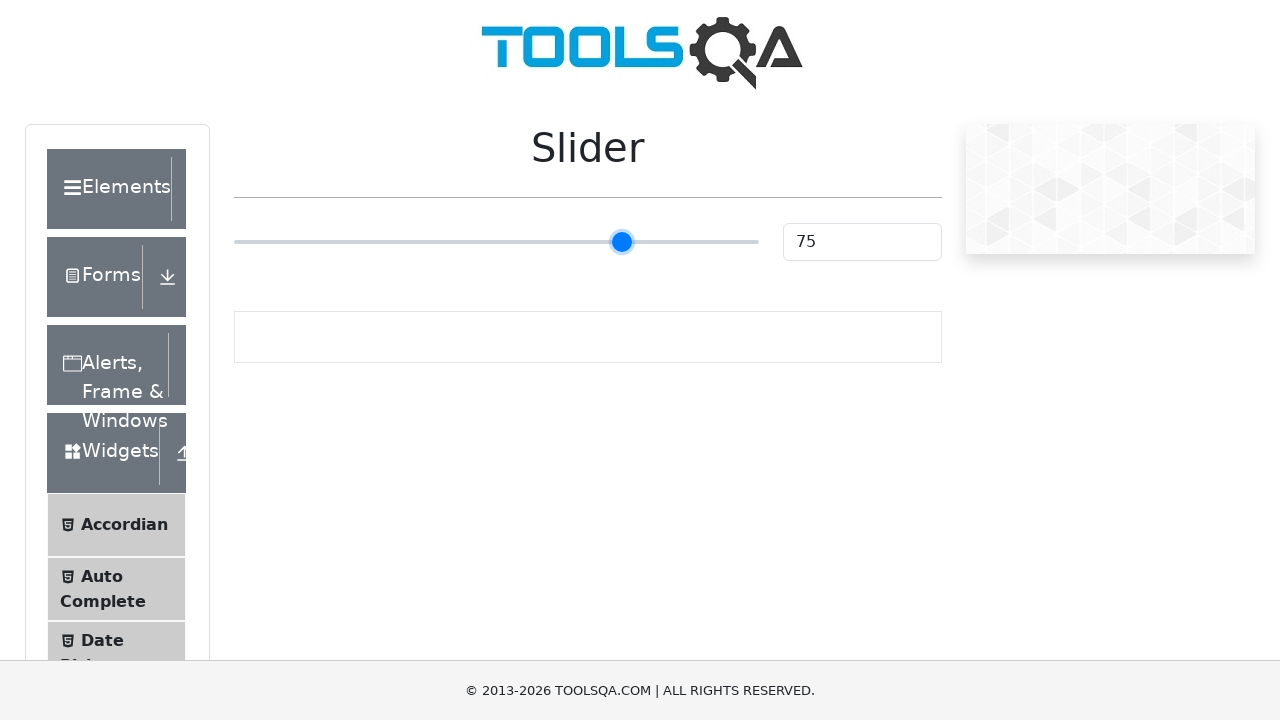

Verified slider reached target value of 75
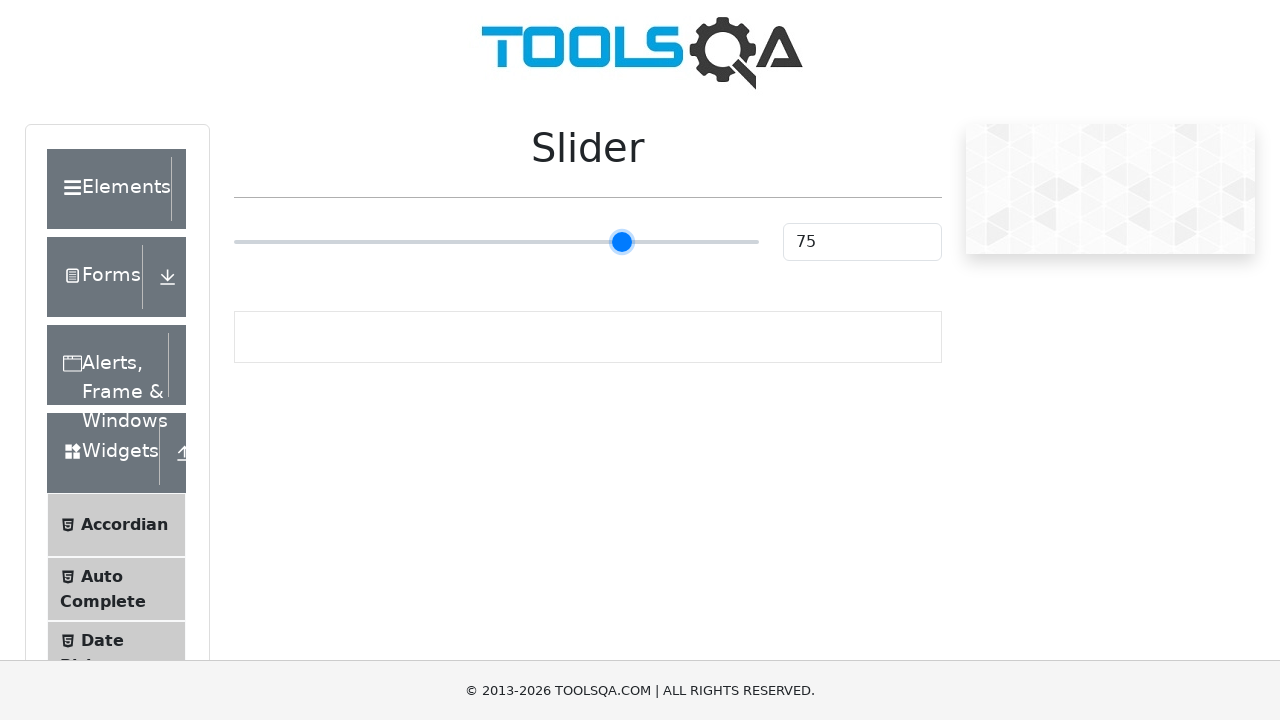

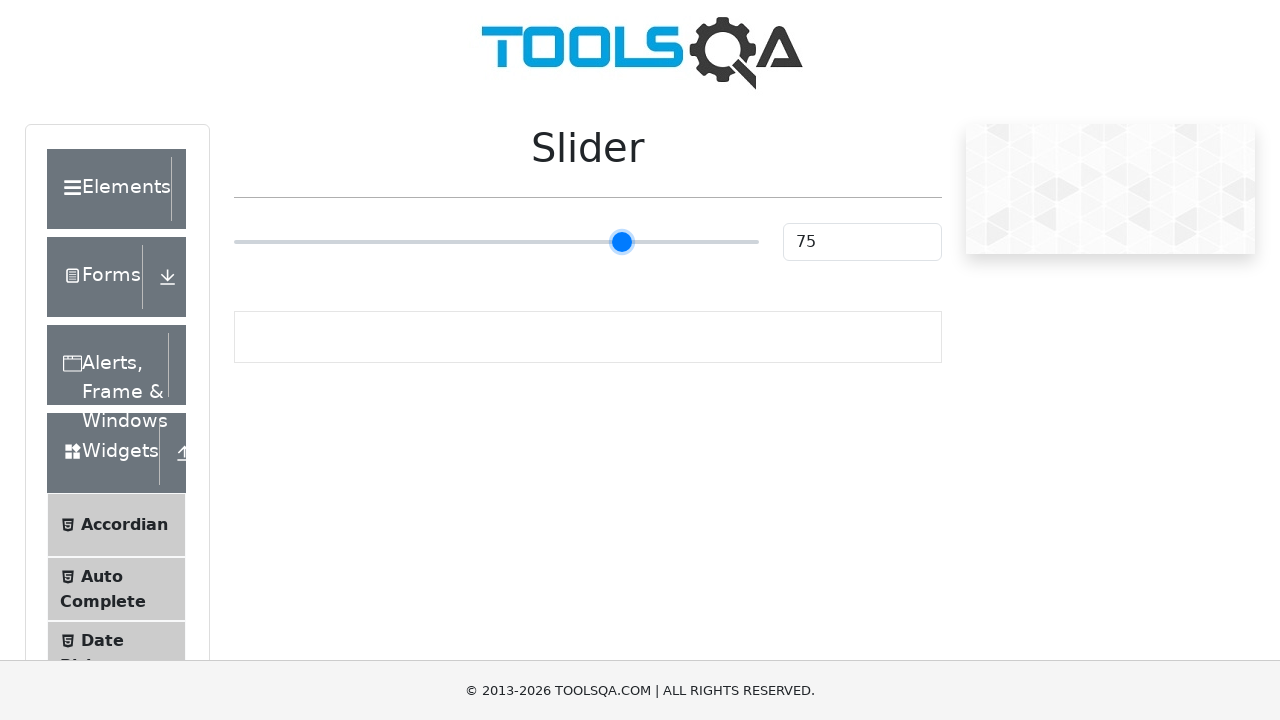